Tests the complete purchase flow including adding items to cart, filling checkout information, and completing purchase

Starting URL: https://www.saucedemo.com/

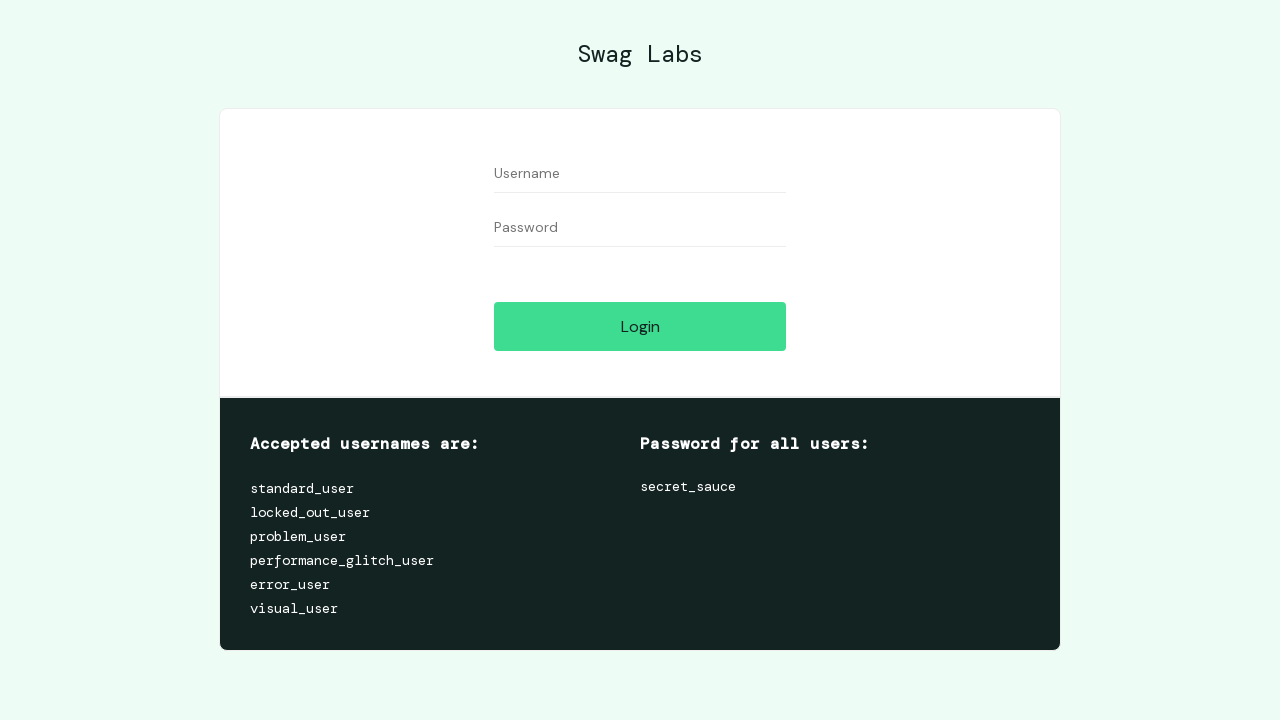

Cleared username field on #user-name
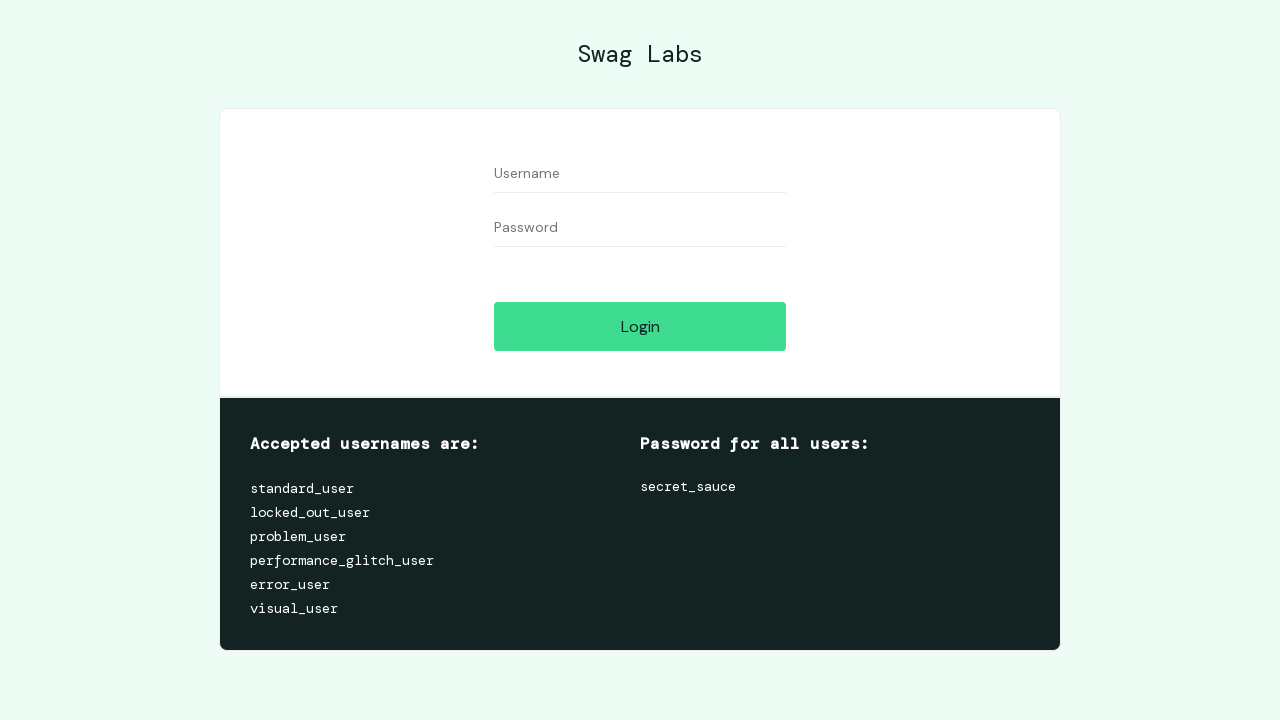

Cleared password field on #password
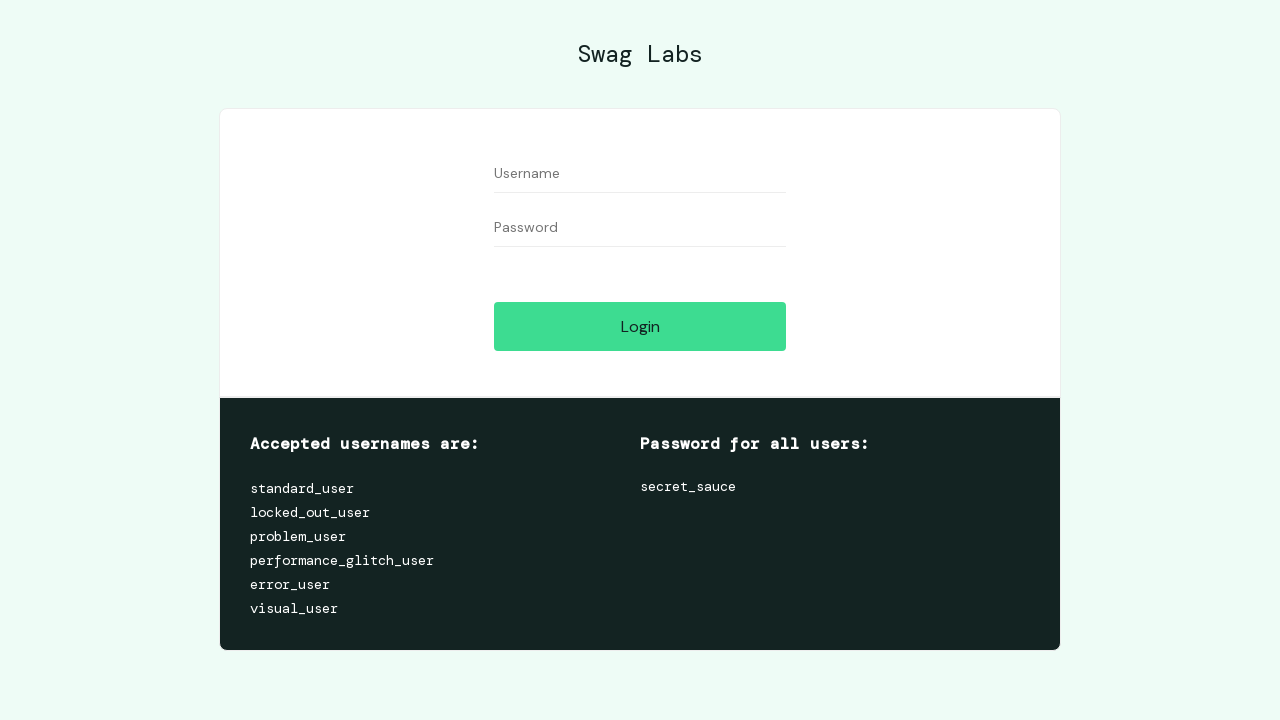

Filled username field with 'standard_user' on #user-name
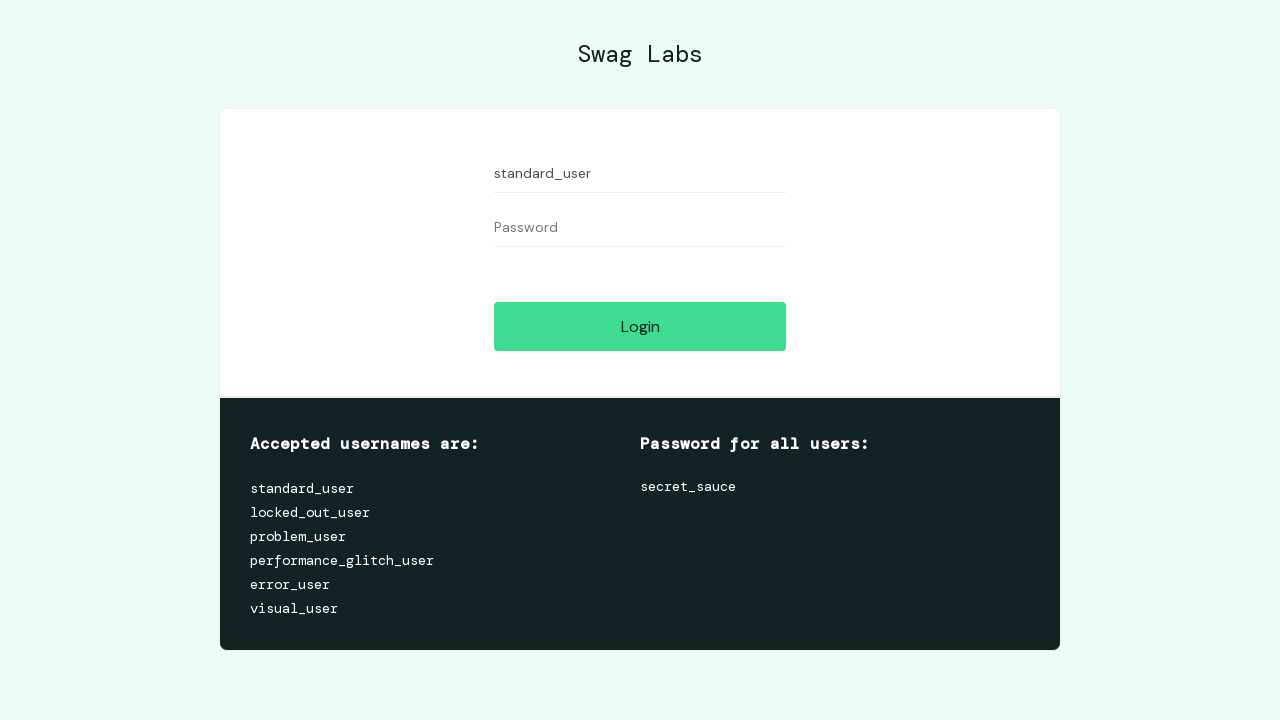

Filled password field with 'secret_sauce' on #password
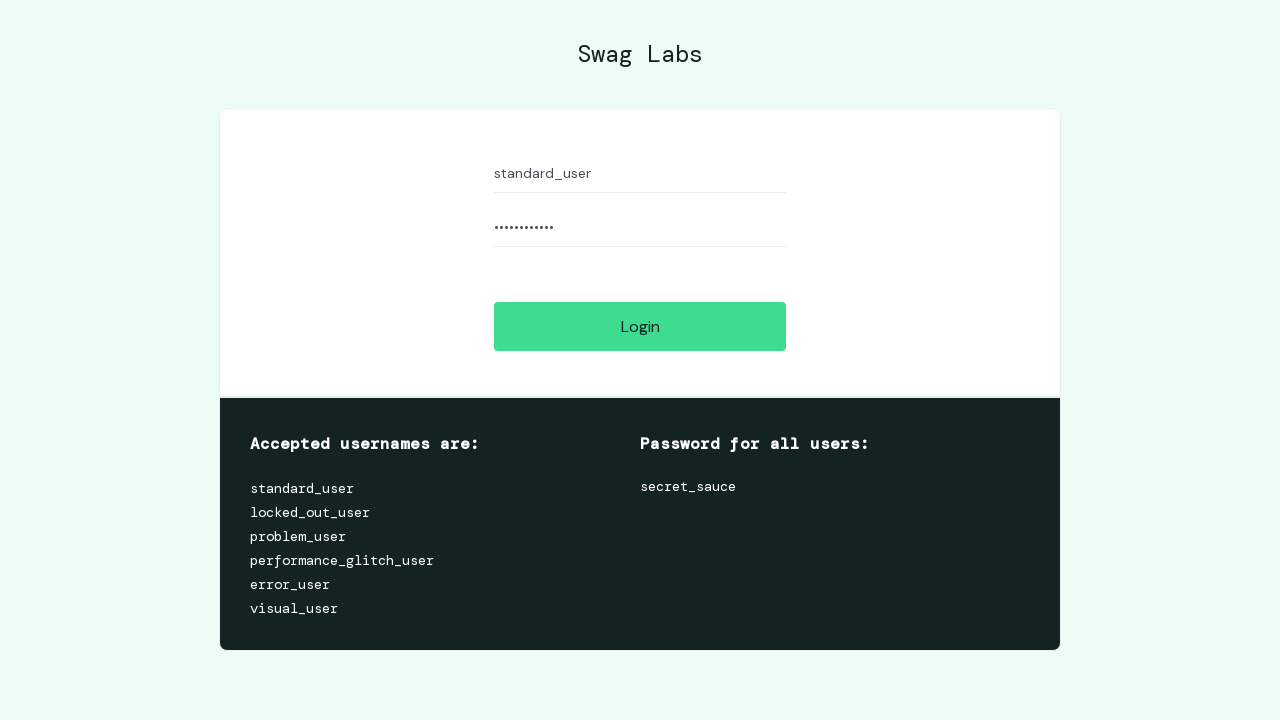

Clicked login button at (640, 326) on #login-button
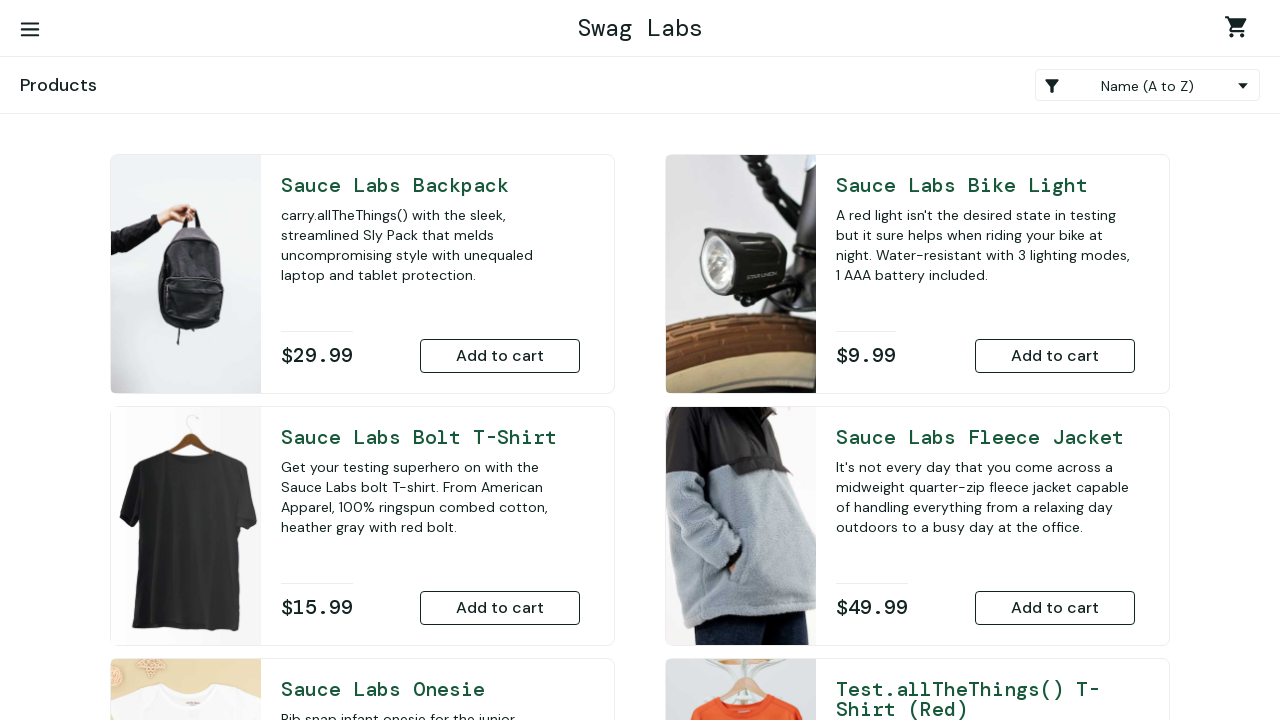

Clicked burger menu button - login successful at (30, 30) on #react-burger-menu-btn
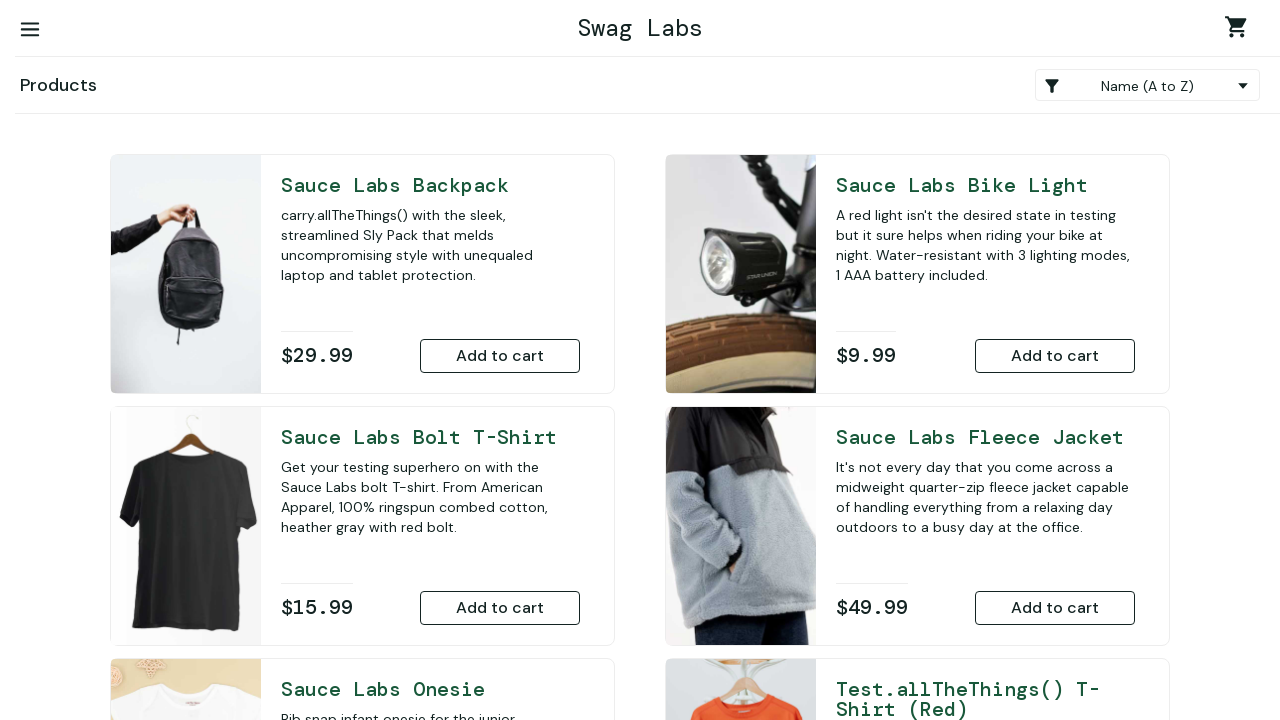

Added Sauce Labs Backpack to cart at (500, 356) on #add-to-cart-sauce-labs-backpack
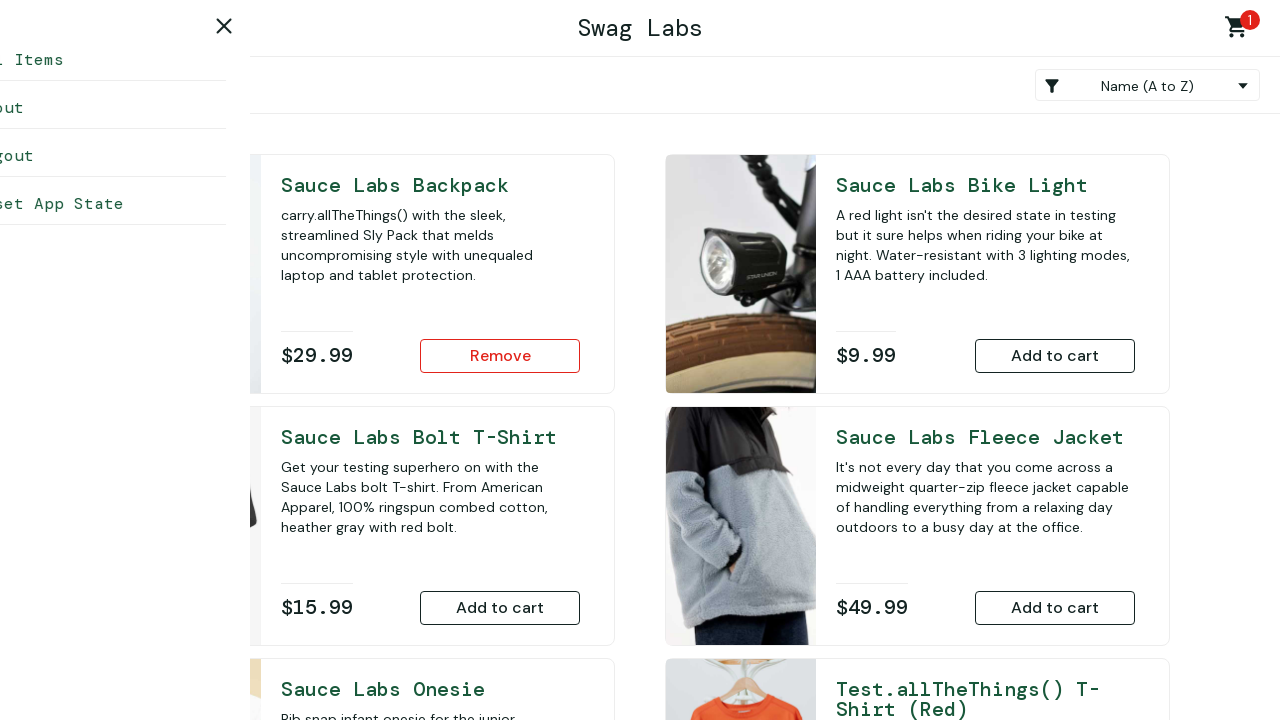

Navigated to shopping cart at (1240, 30) on a.shopping_cart_link
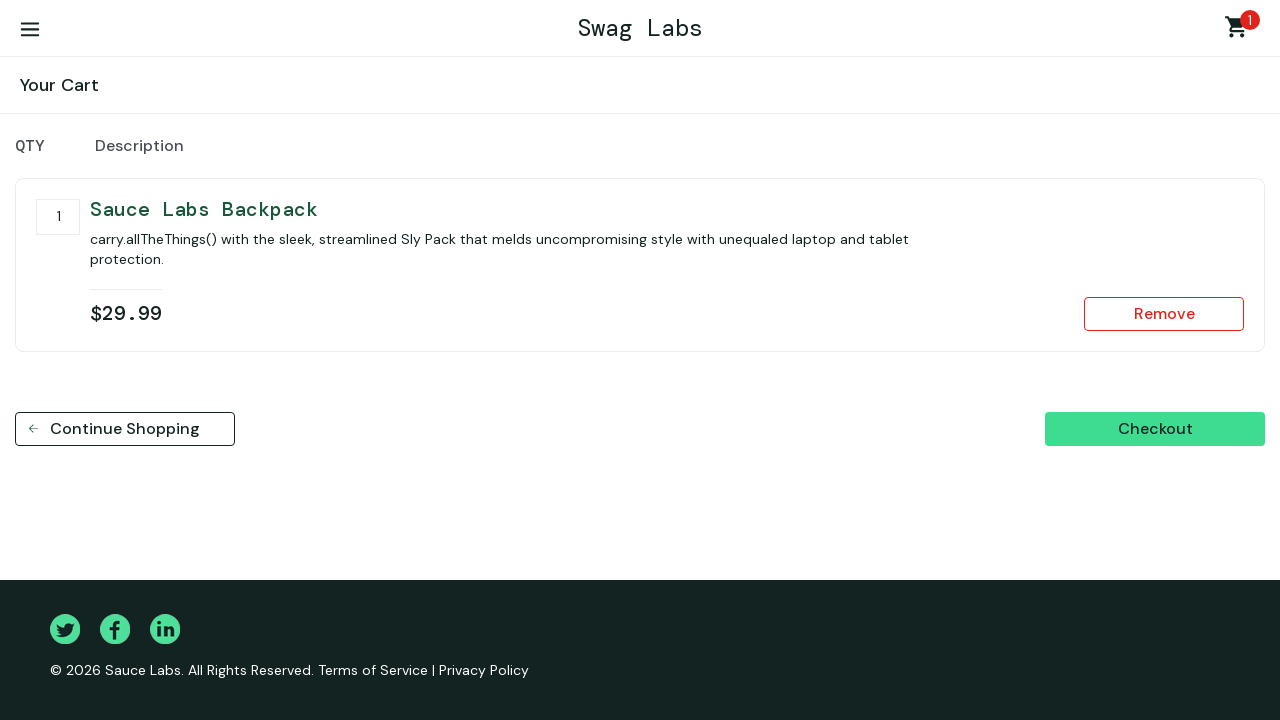

Clicked checkout button at (1155, 429) on #checkout
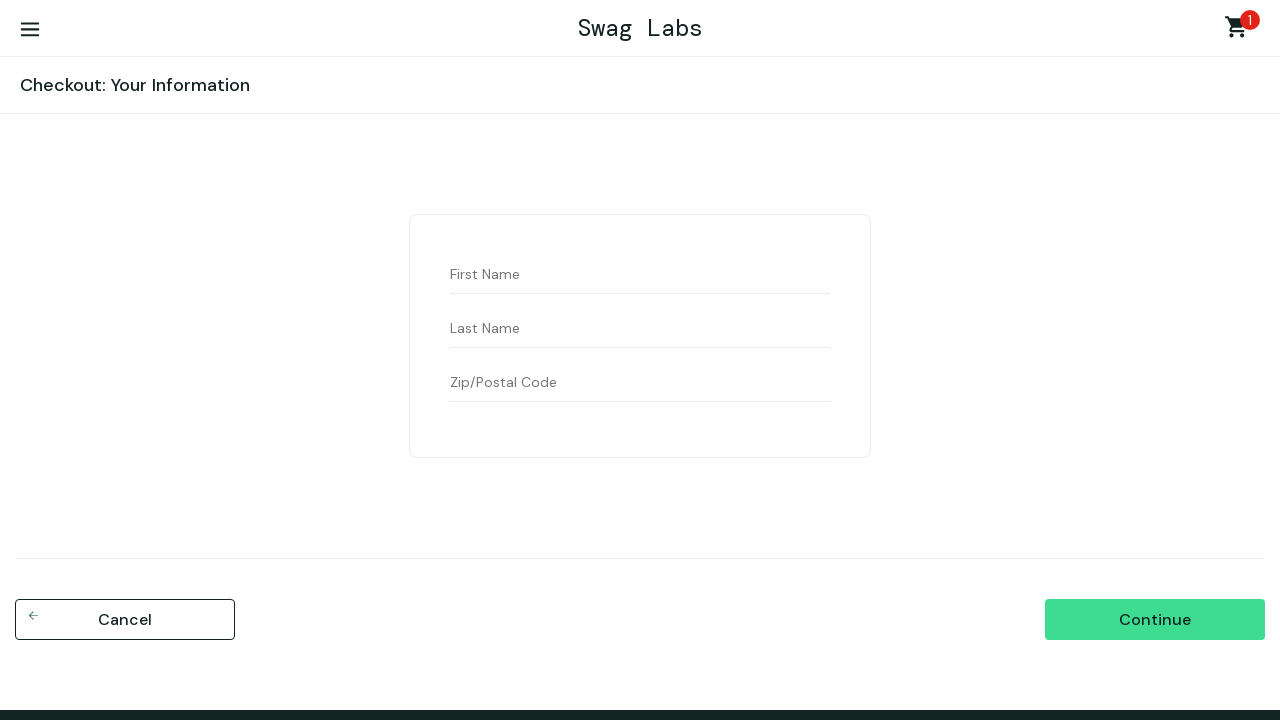

Filled first name as 'John' on #first-name
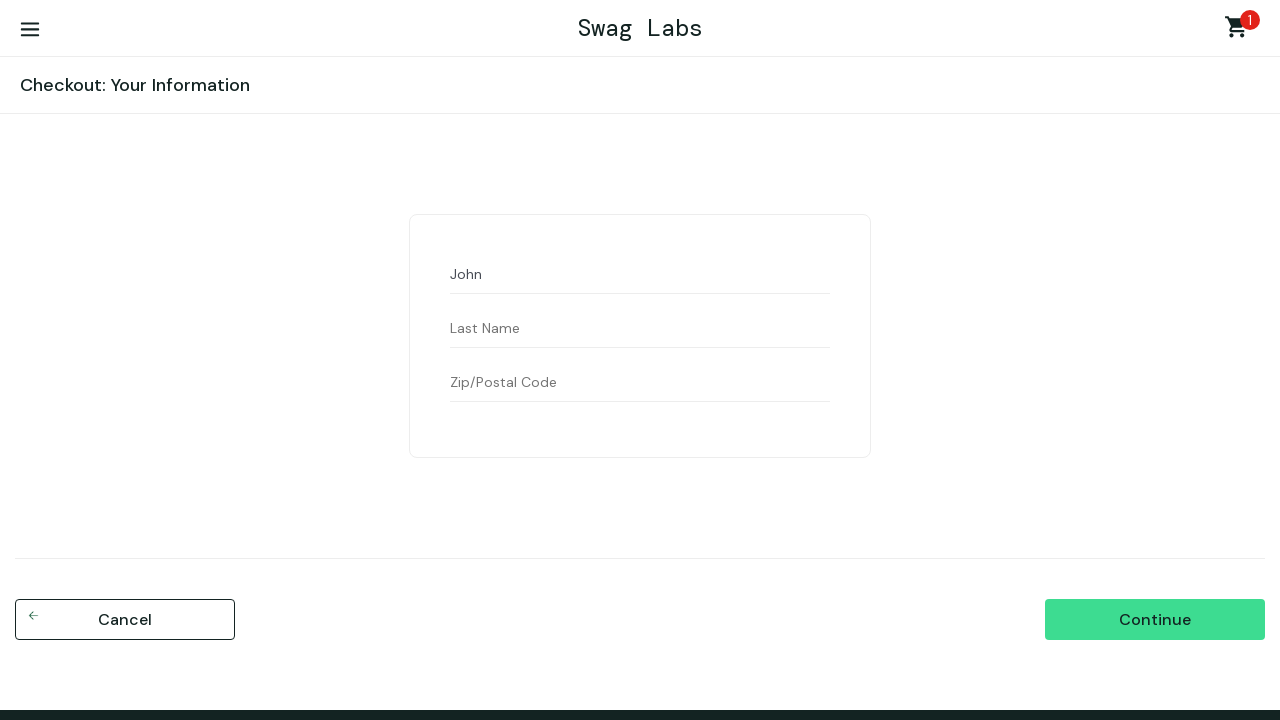

Filled last name as 'Doe' on #last-name
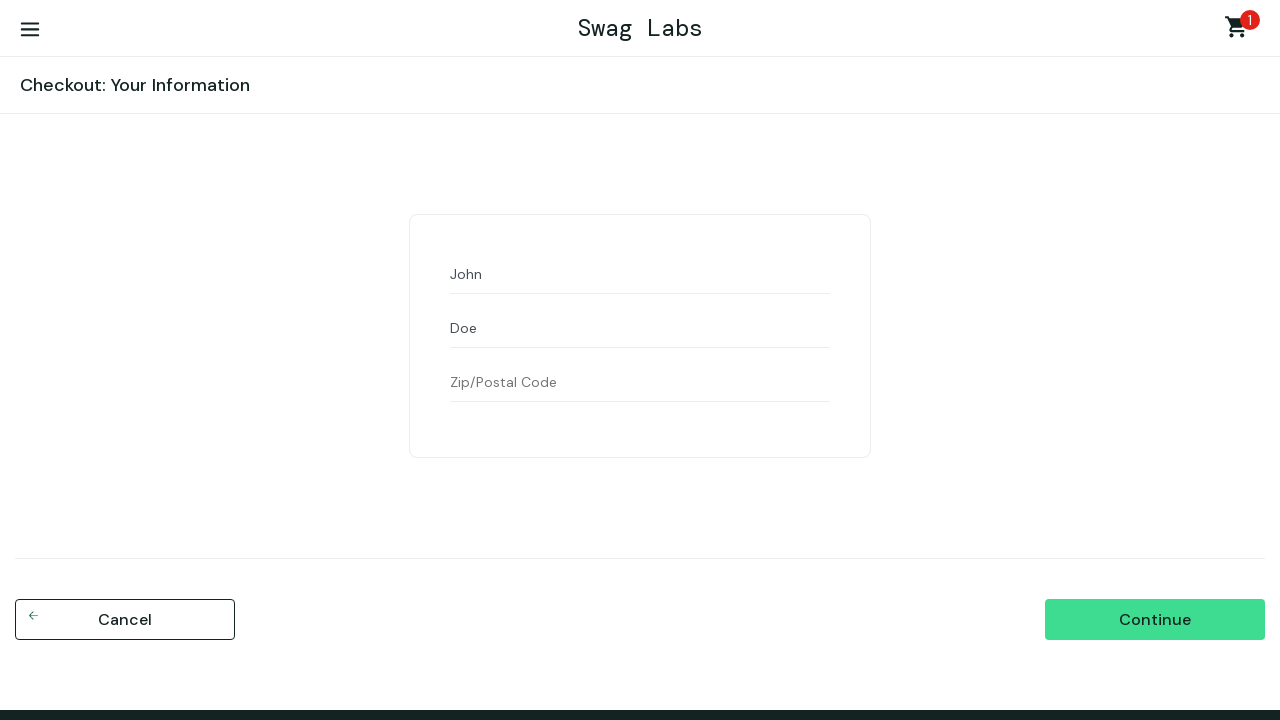

Filled postal code as '12345' on #postal-code
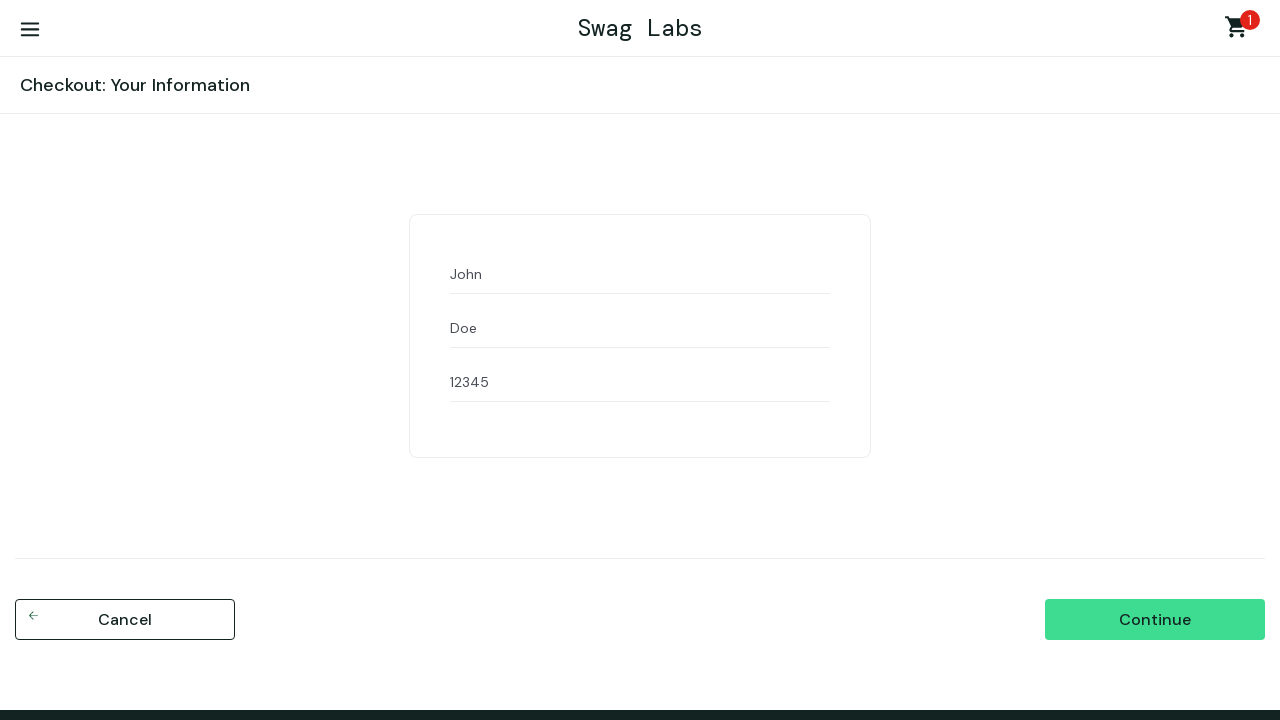

Clicked continue button to proceed to order review at (1155, 620) on #continue
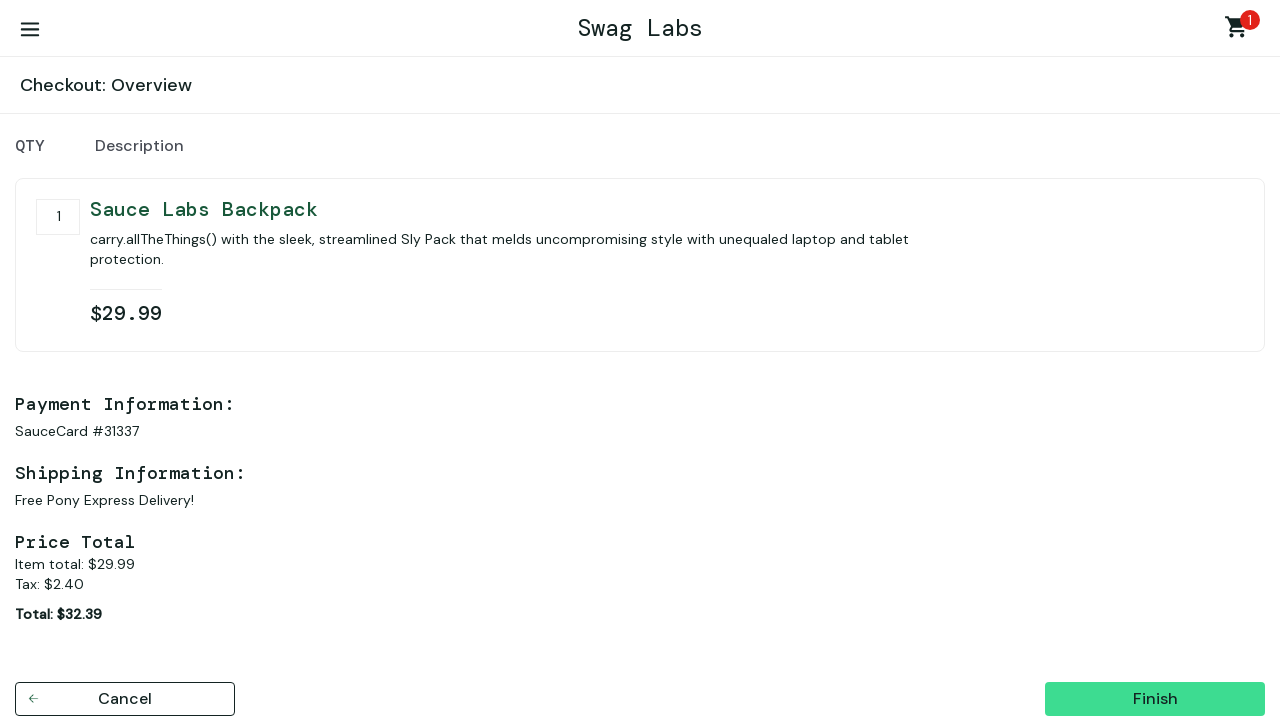

Clicked finish button to complete purchase at (1155, 699) on #finish
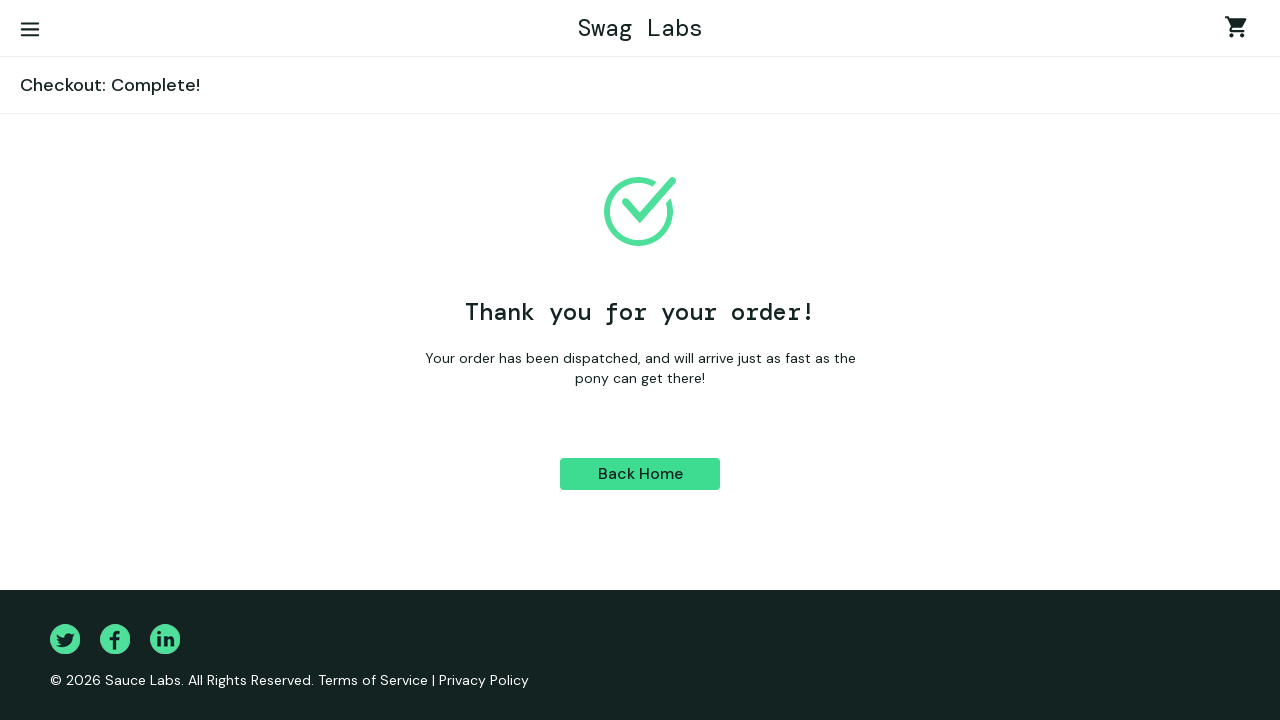

Navigated back to Sauce Demo homepage
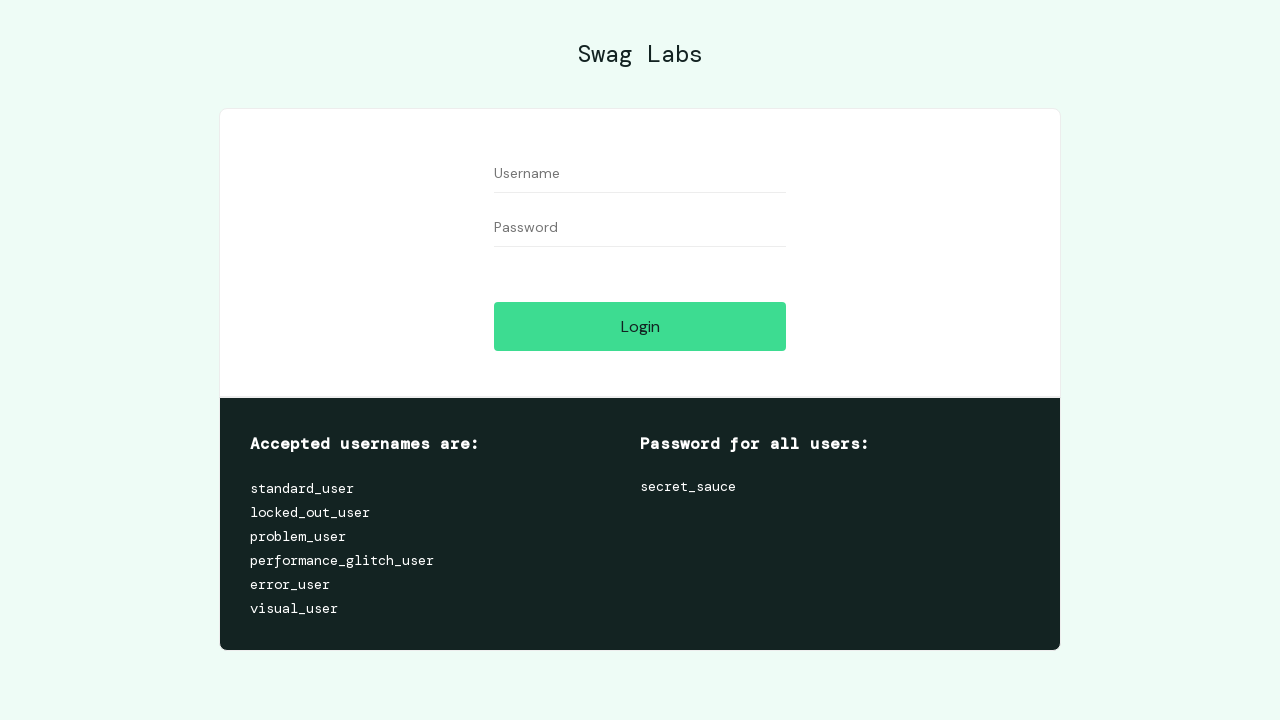

Cleared username field on #user-name
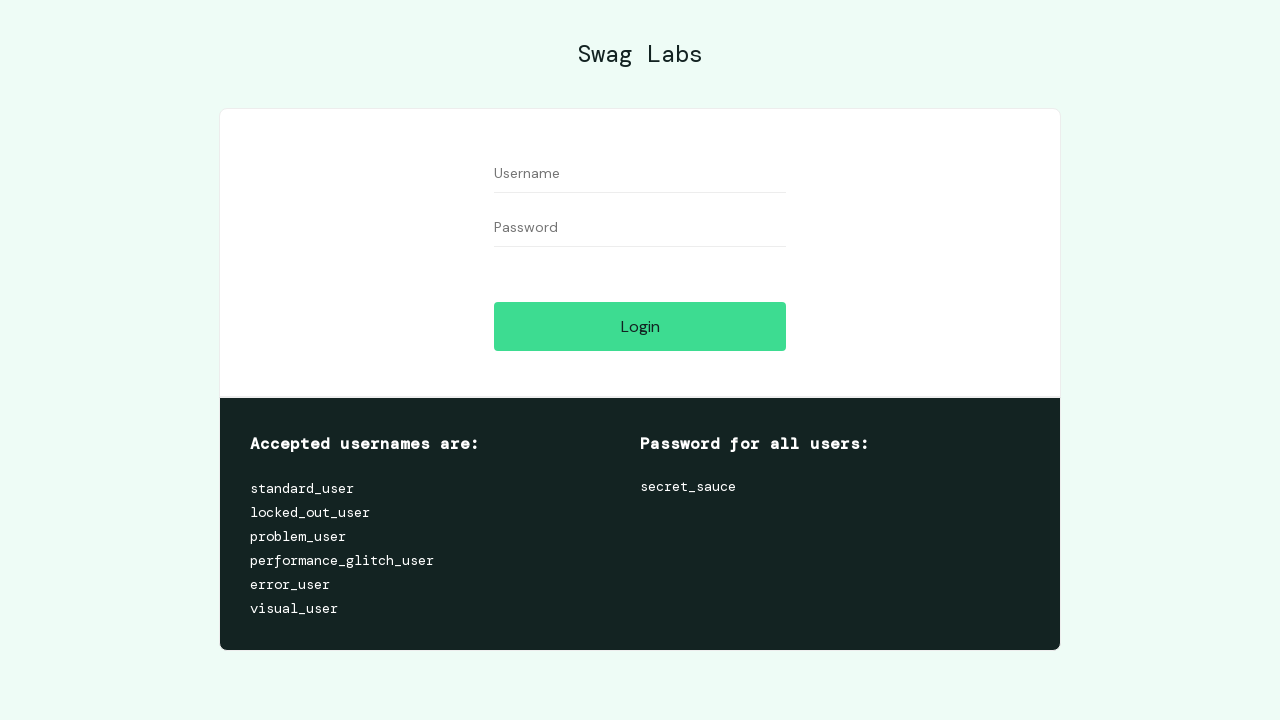

Cleared password field on #password
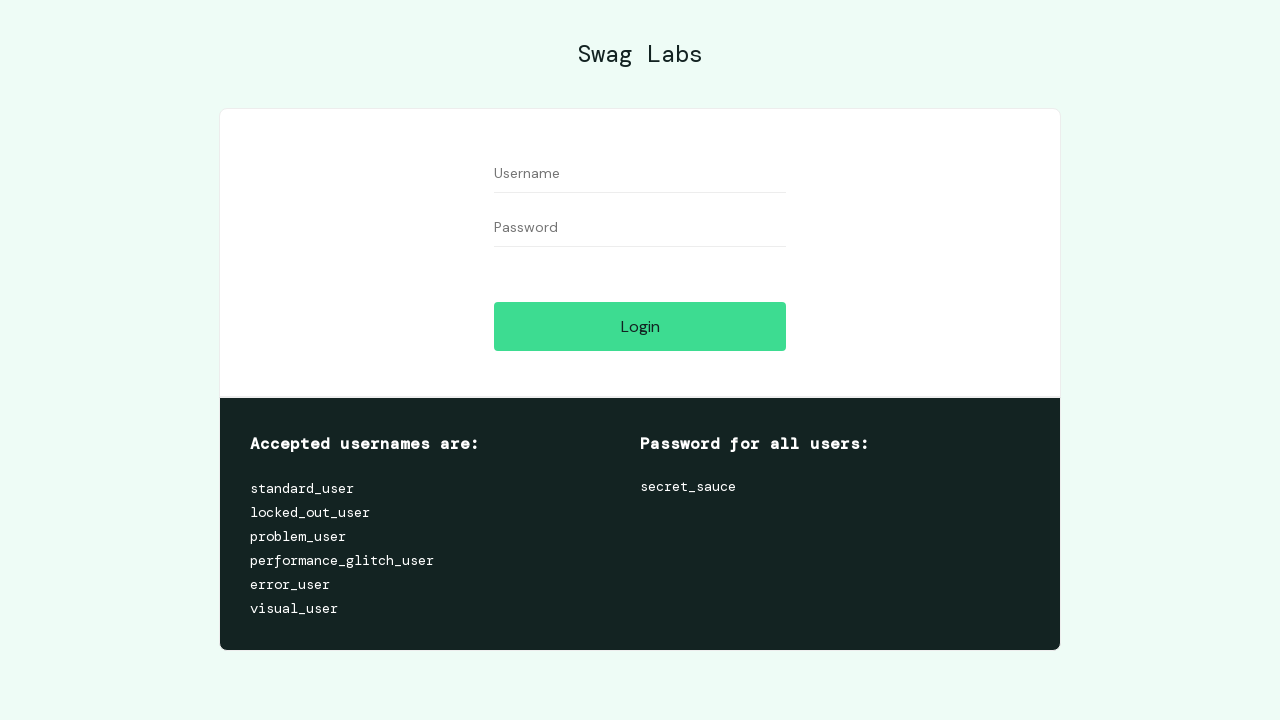

Filled username field with 'locked_out_user' on #user-name
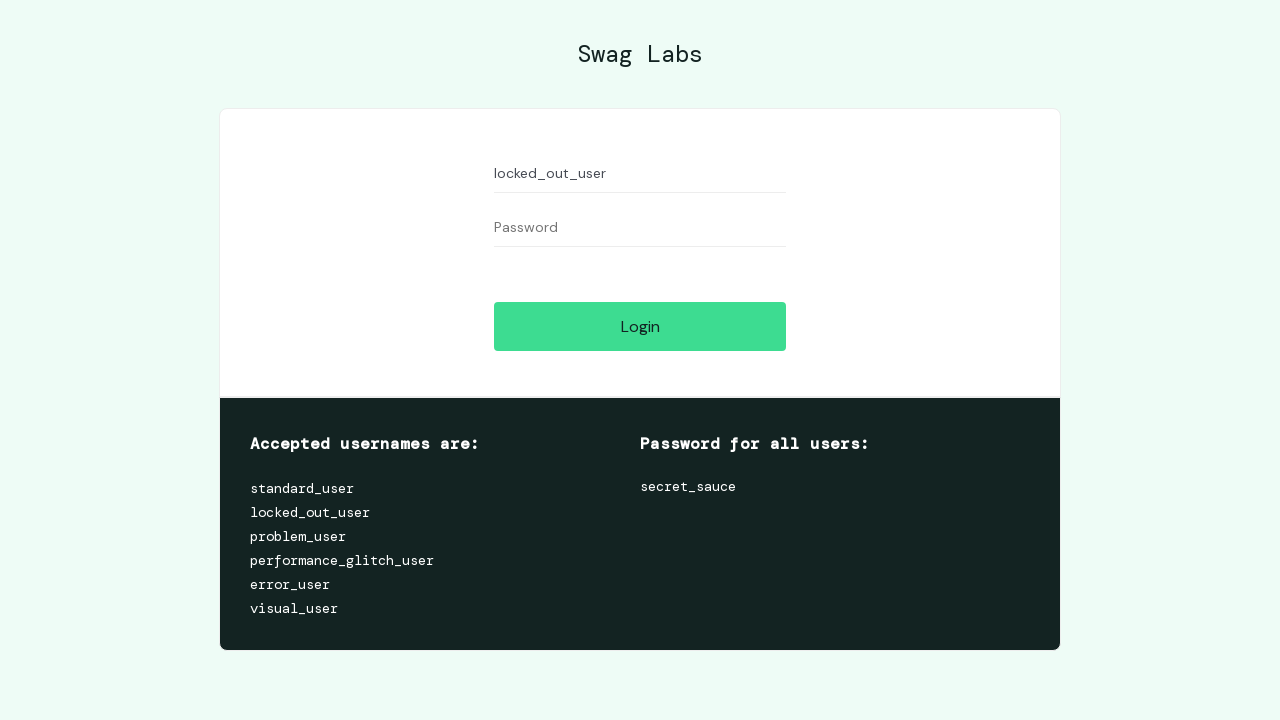

Filled password field with 'secret_sauce' on #password
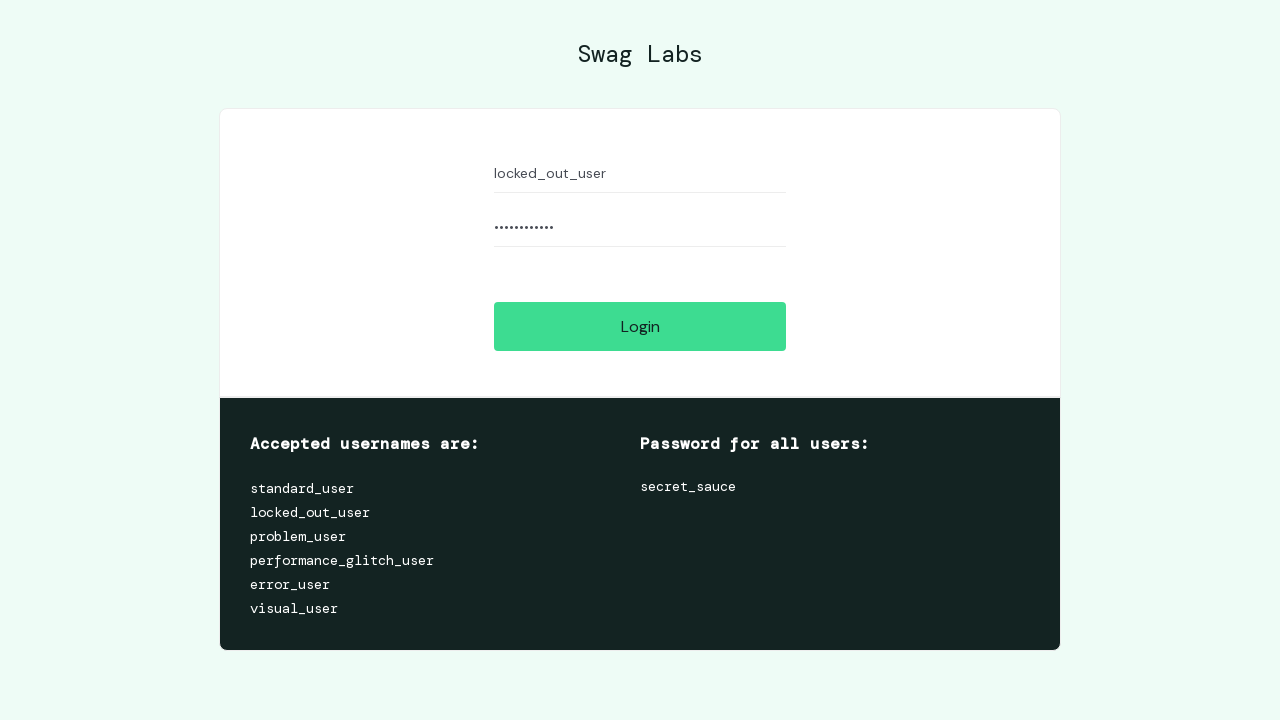

Clicked login button at (640, 326) on #login-button
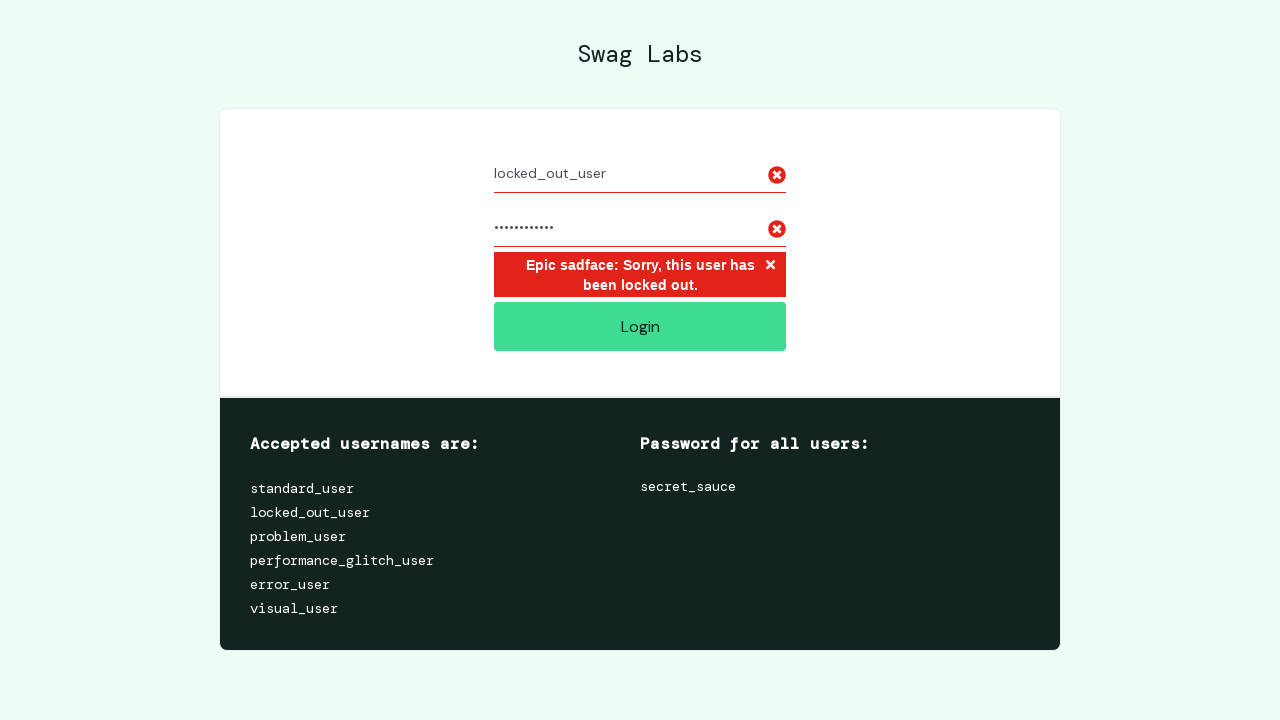

Login failed for user 'locked_out_user' - navigating back to login page on #react-burger-menu-btn
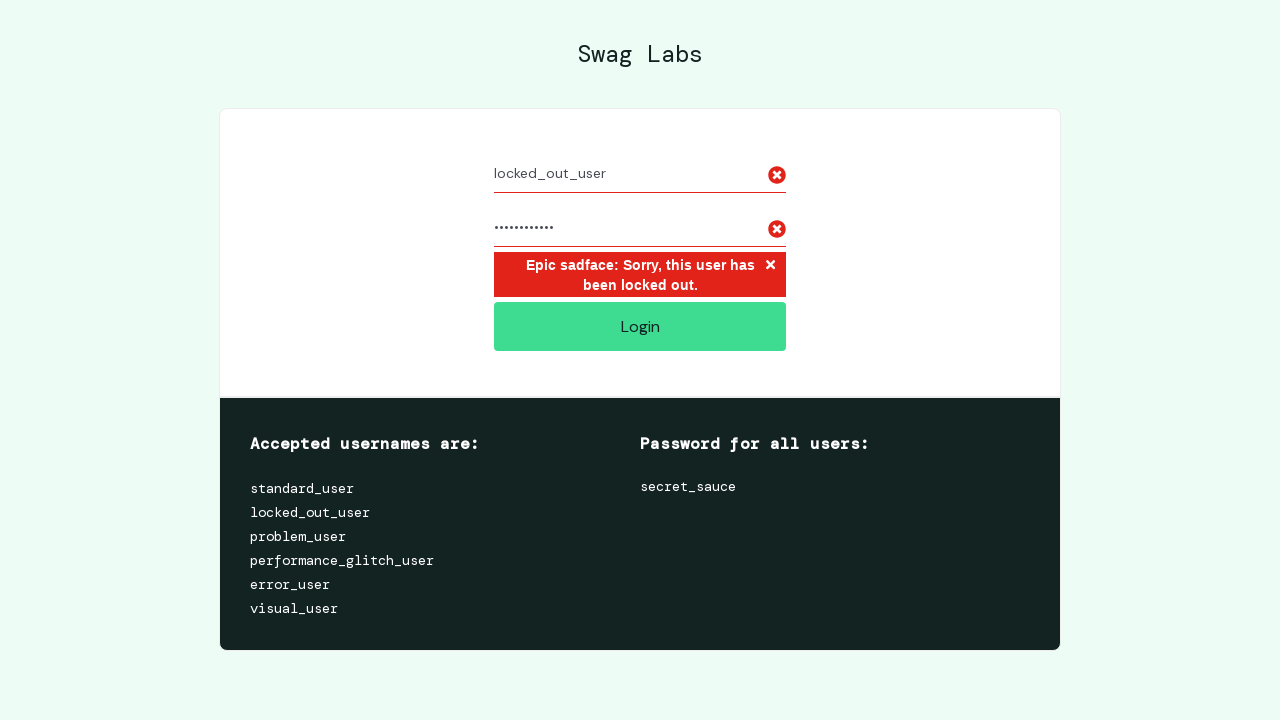

Returned to Sauce Demo login page after failed login
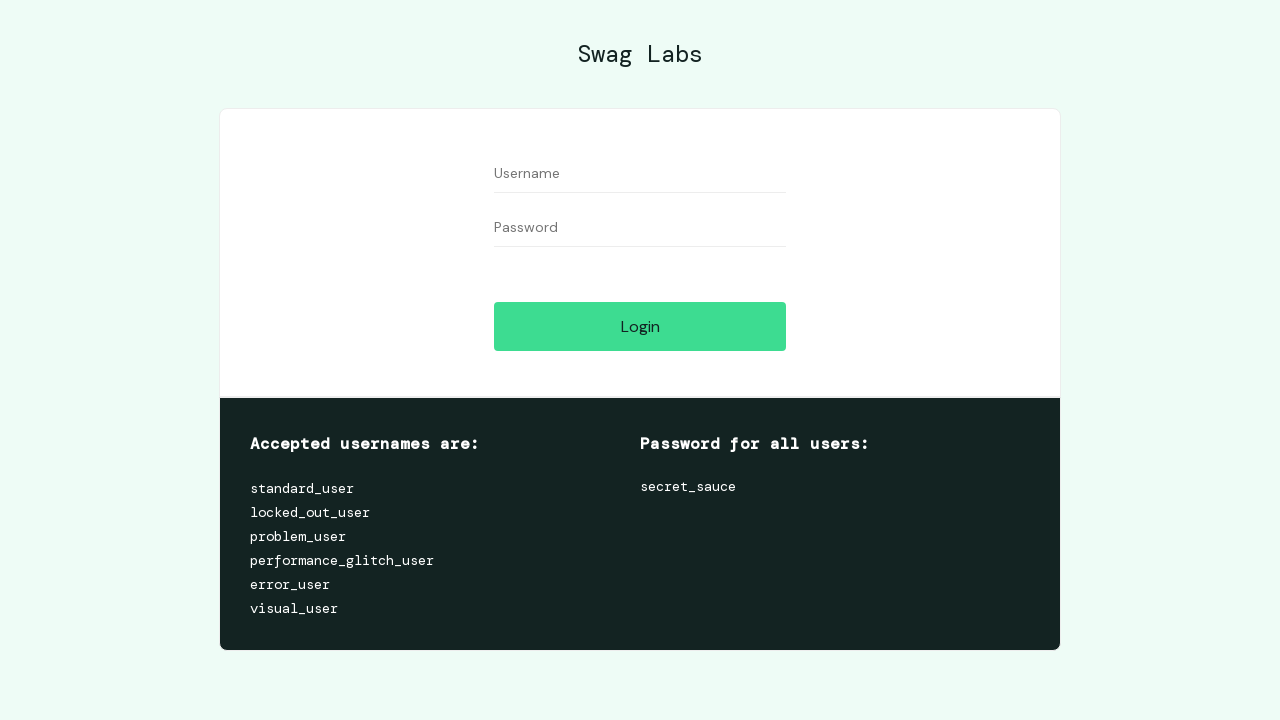

Cleared username field on #user-name
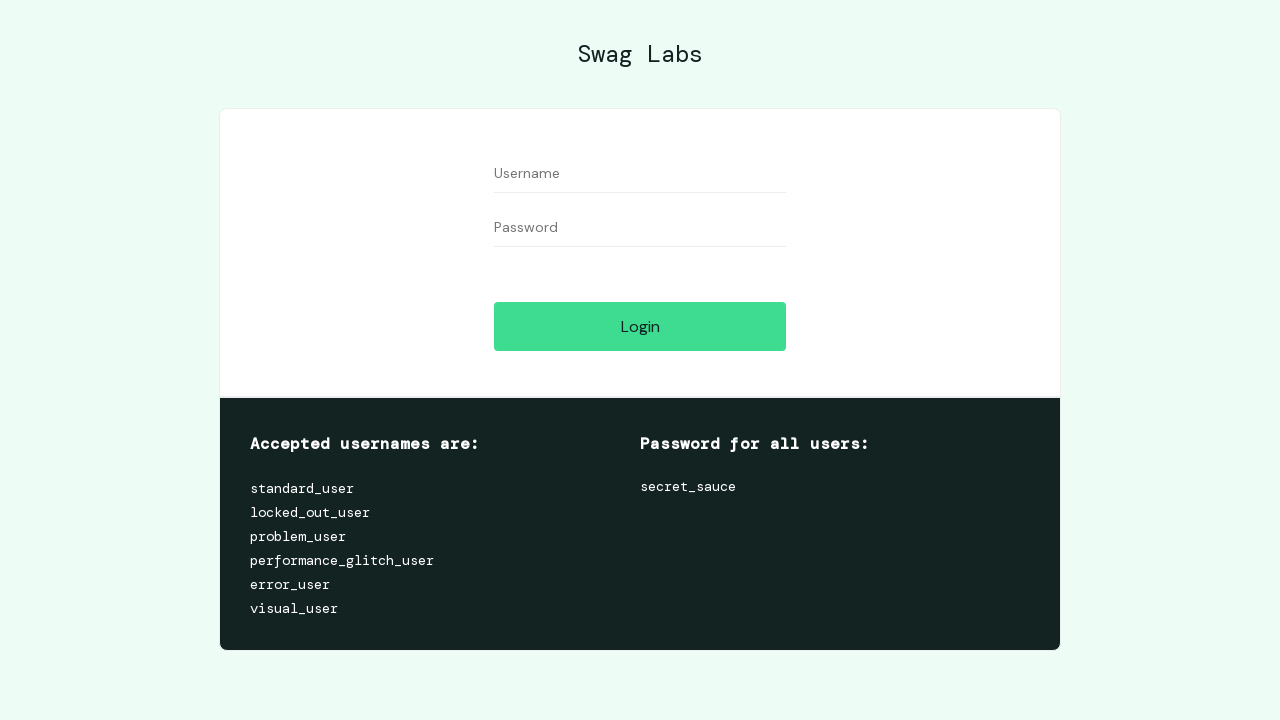

Cleared password field on #password
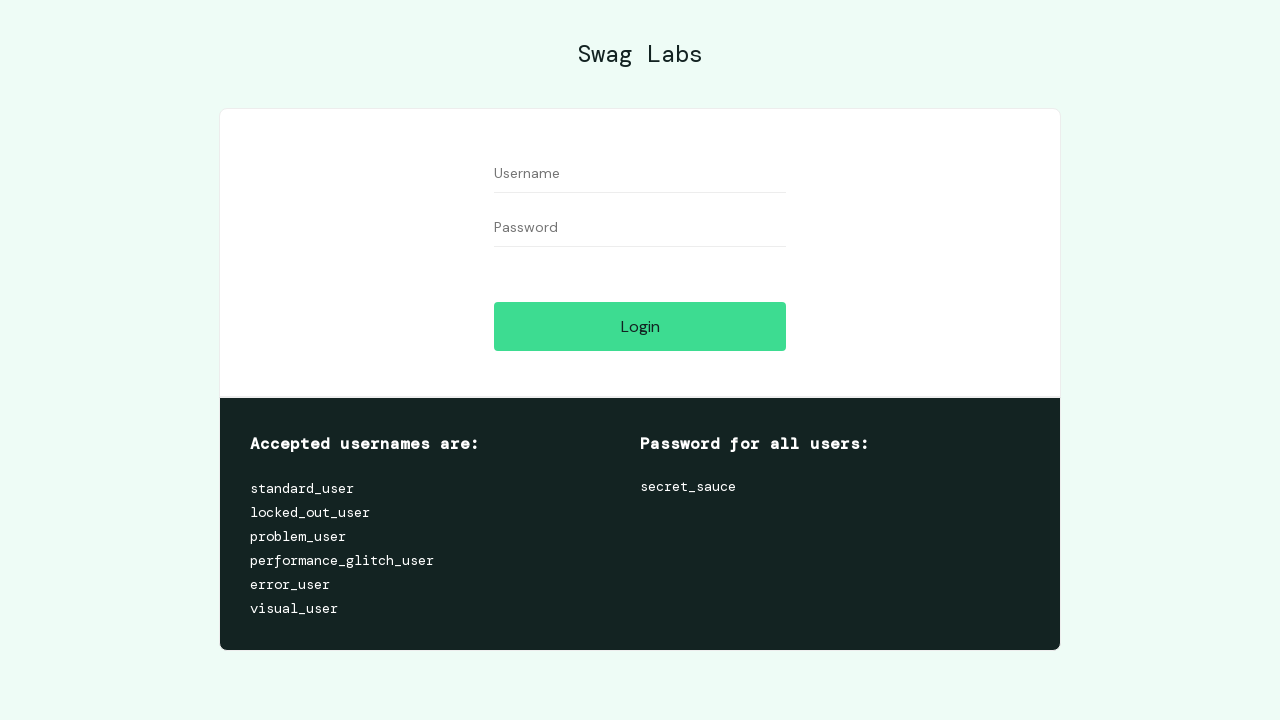

Filled username field with 'problem_user' on #user-name
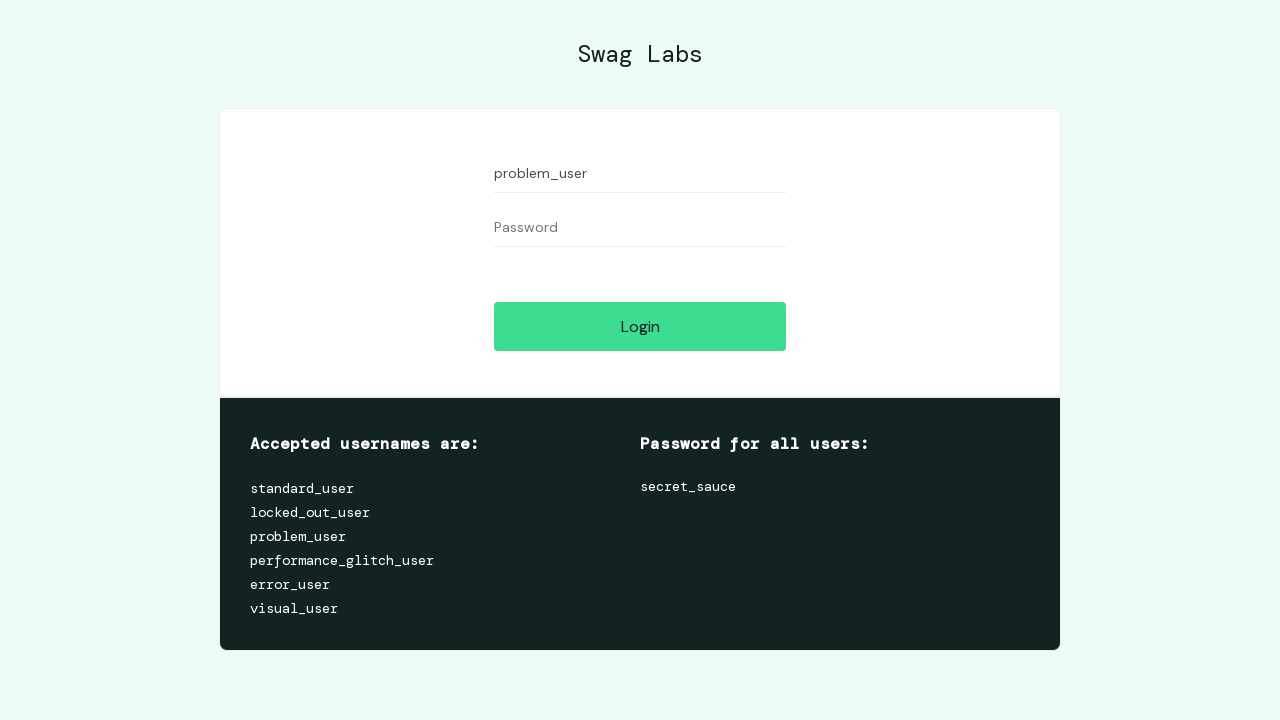

Filled password field with 'secret_sauce' on #password
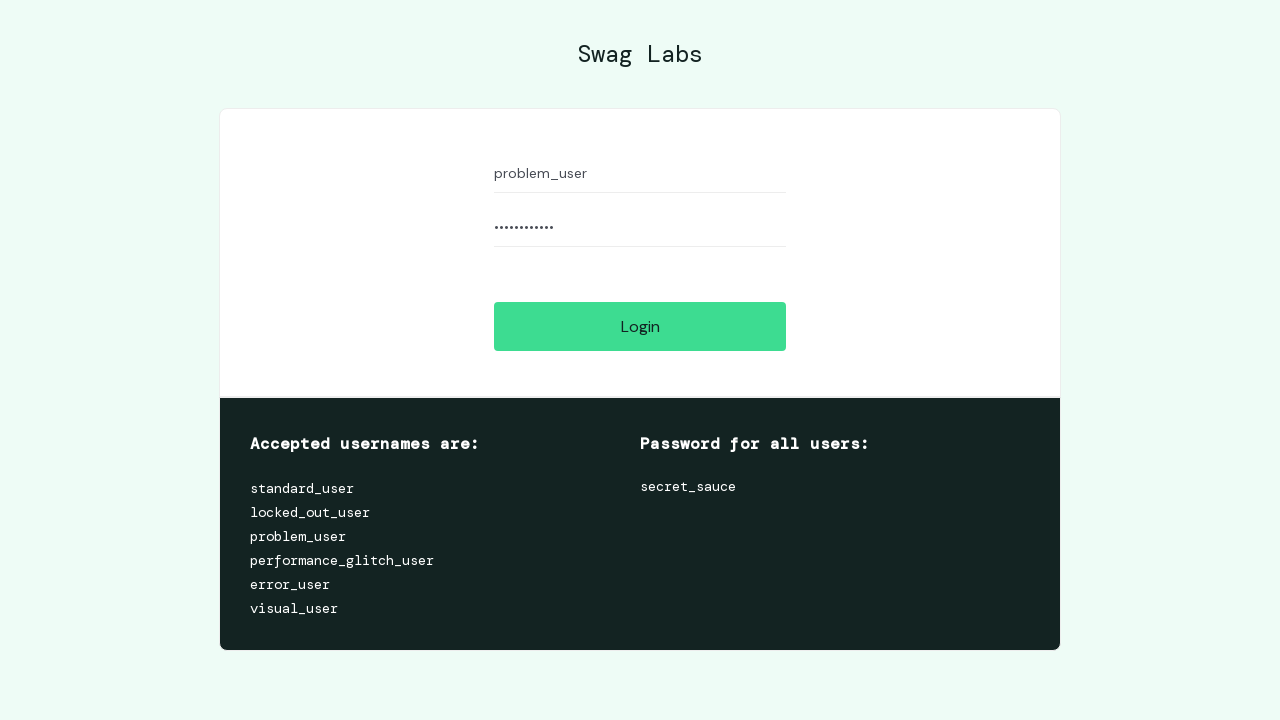

Clicked login button at (640, 326) on #login-button
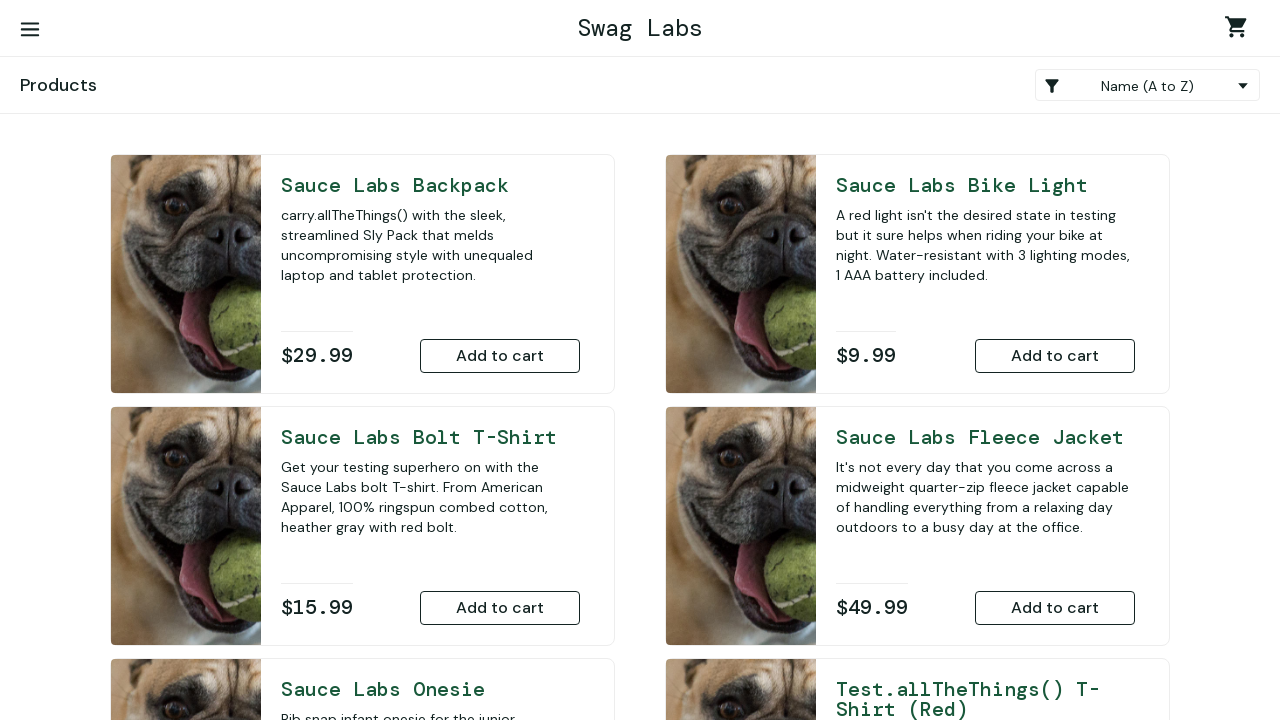

Clicked burger menu button - login successful at (30, 30) on #react-burger-menu-btn
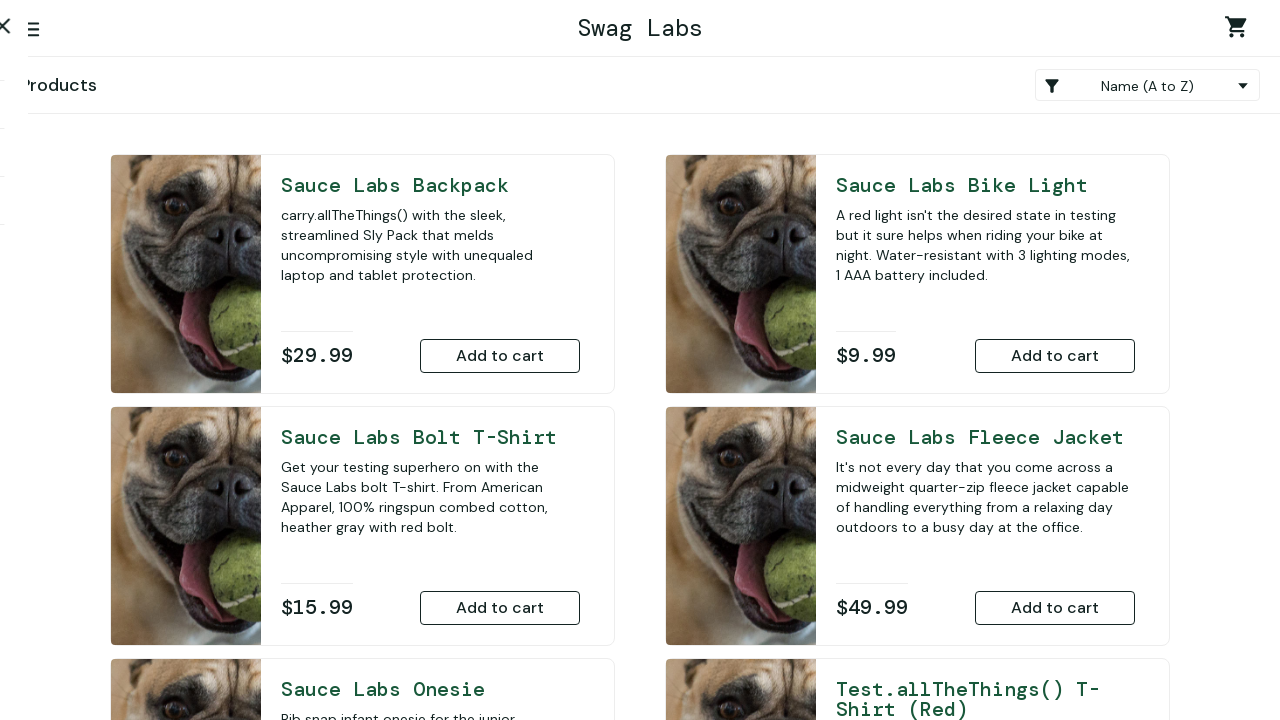

Added Sauce Labs Backpack to cart at (500, 356) on #add-to-cart-sauce-labs-backpack
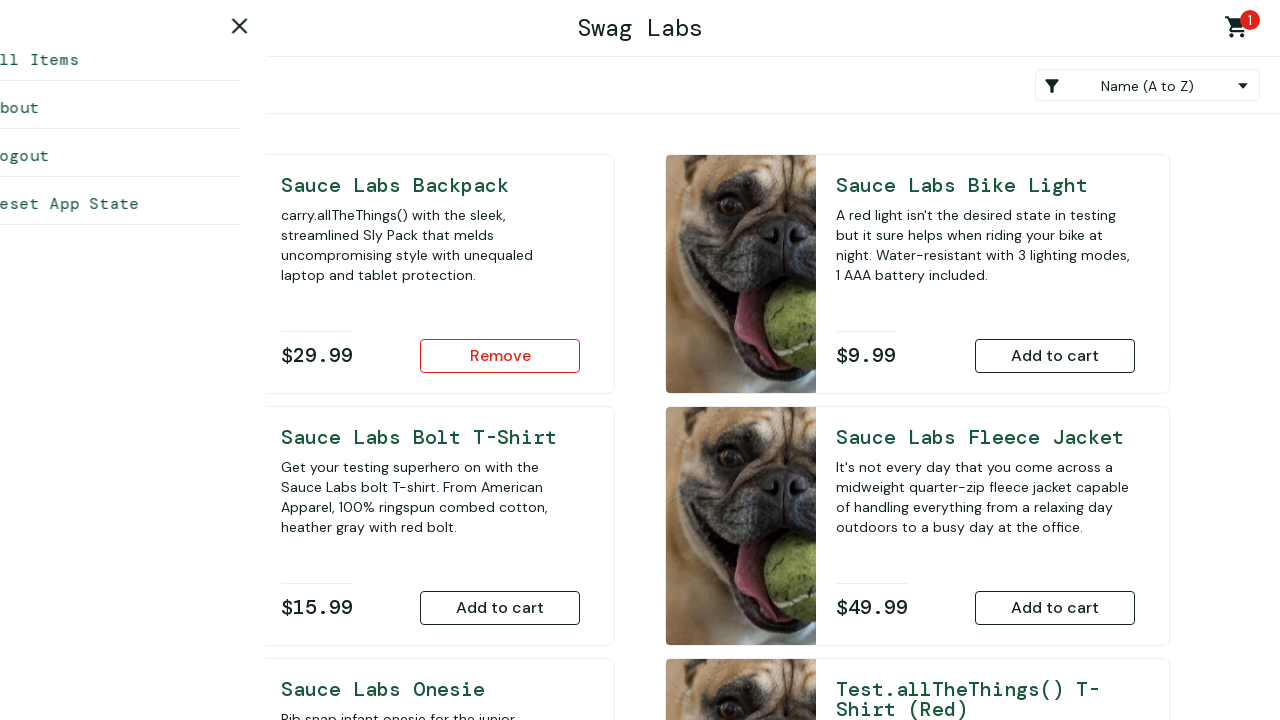

Navigated to shopping cart at (1240, 30) on a.shopping_cart_link
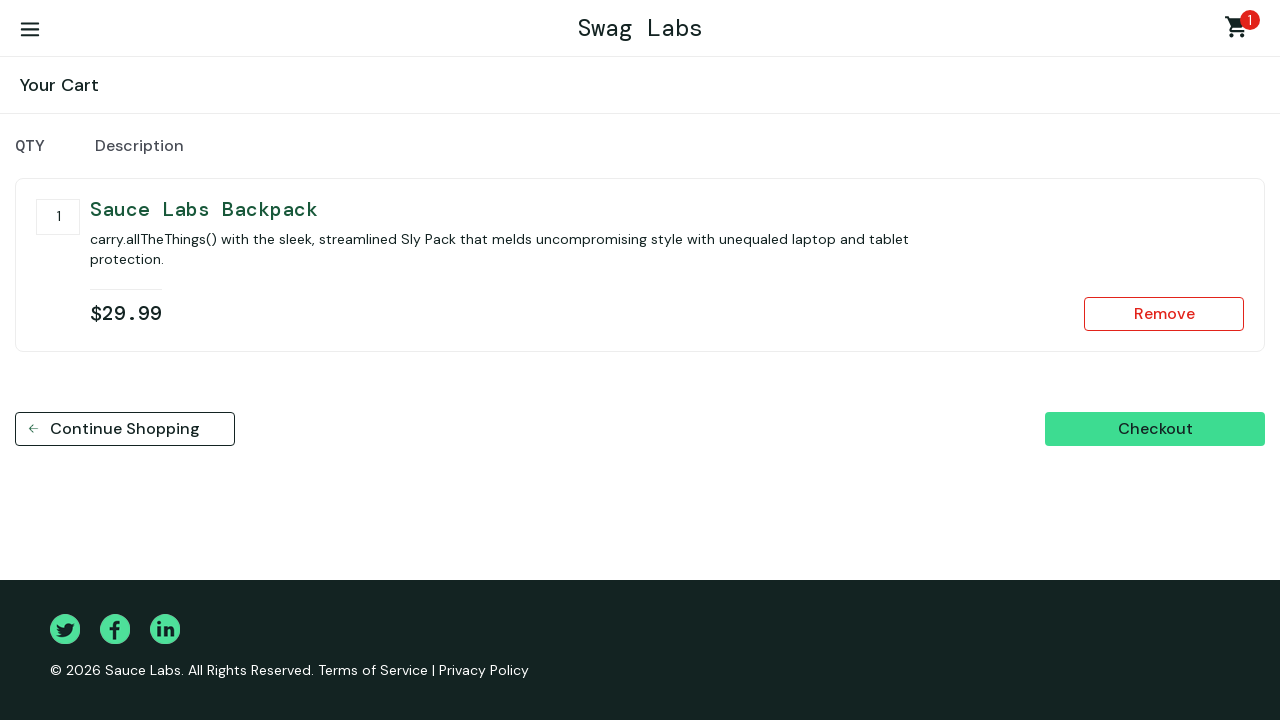

Clicked checkout button at (1155, 429) on #checkout
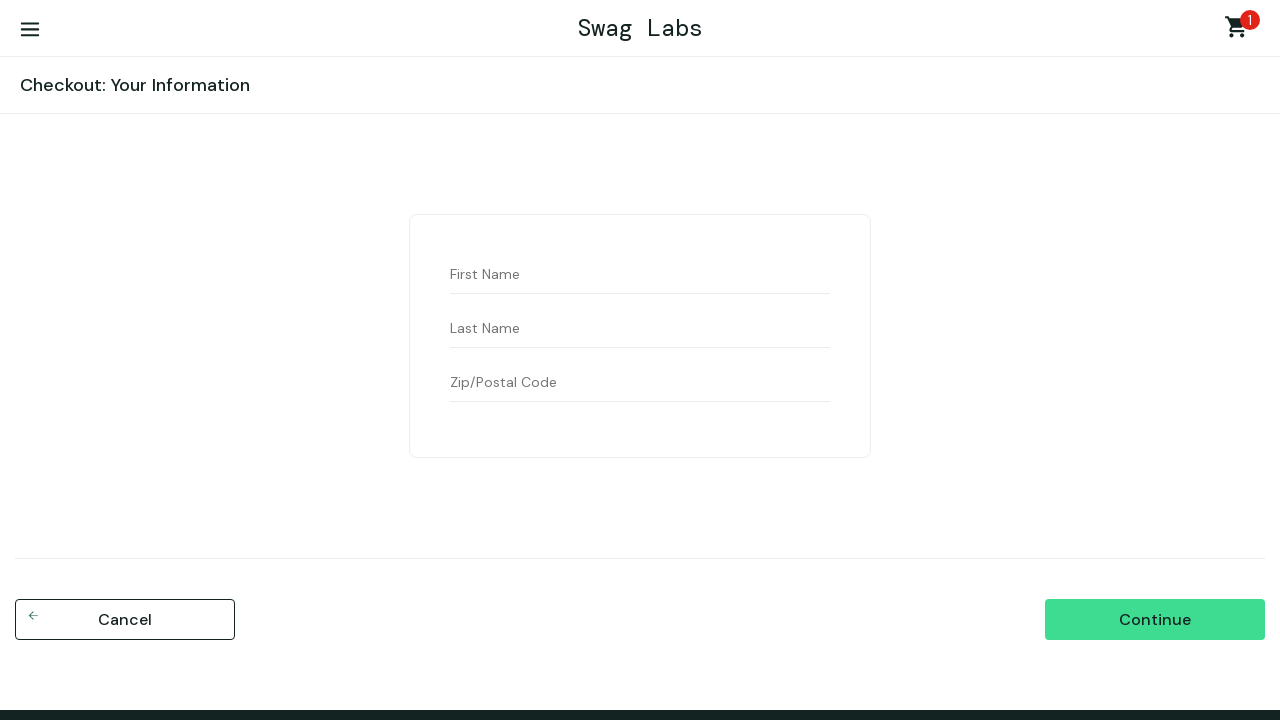

Filled first name as 'John' on #first-name
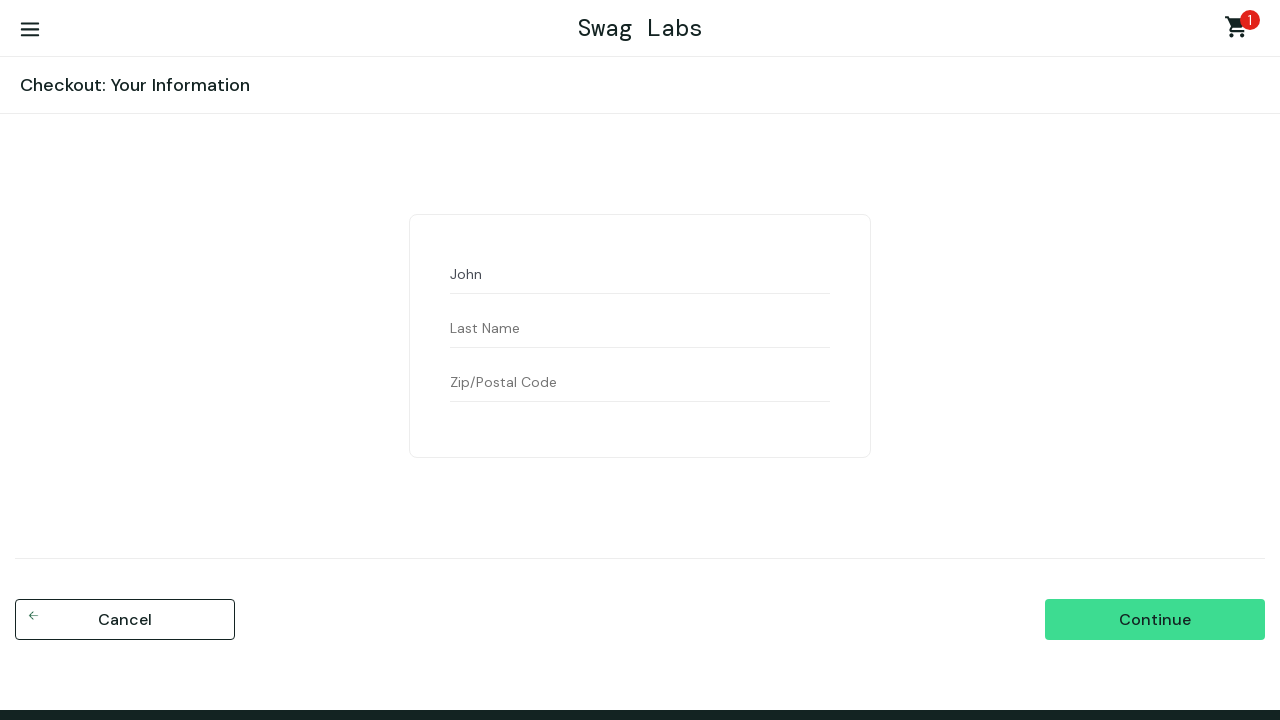

Filled last name as 'Doe' on #last-name
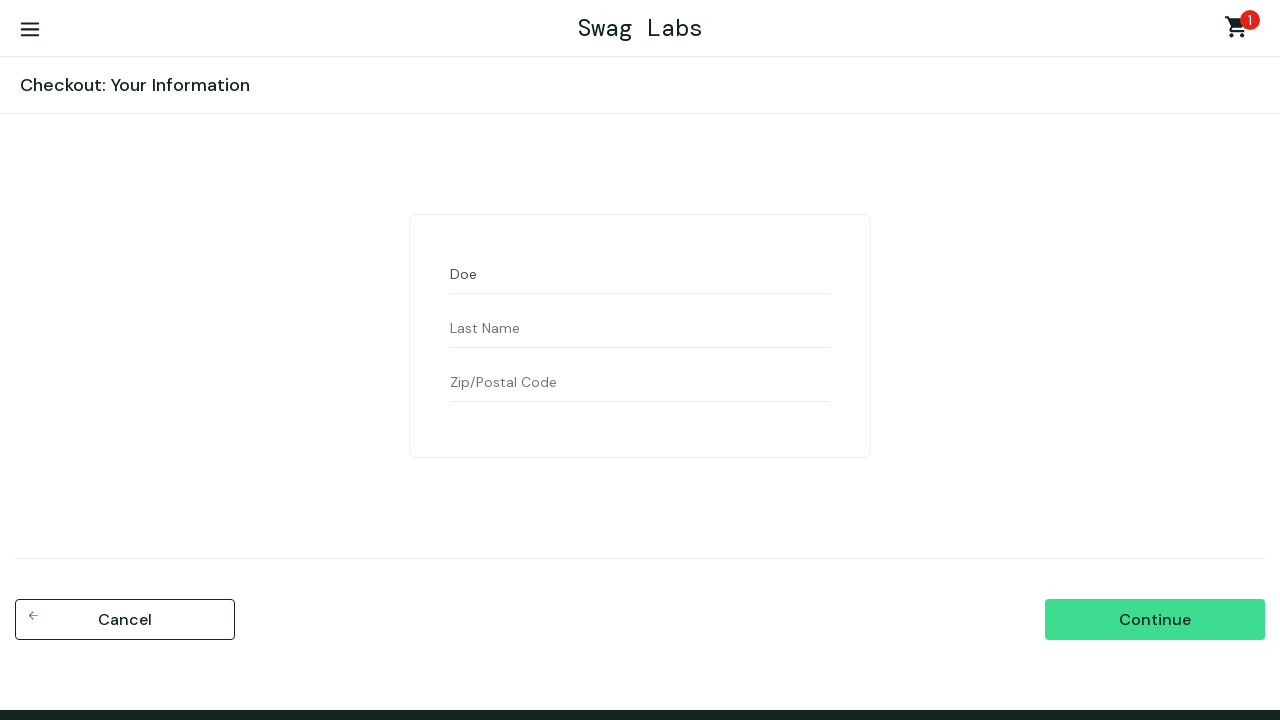

Filled postal code as '12345' on #postal-code
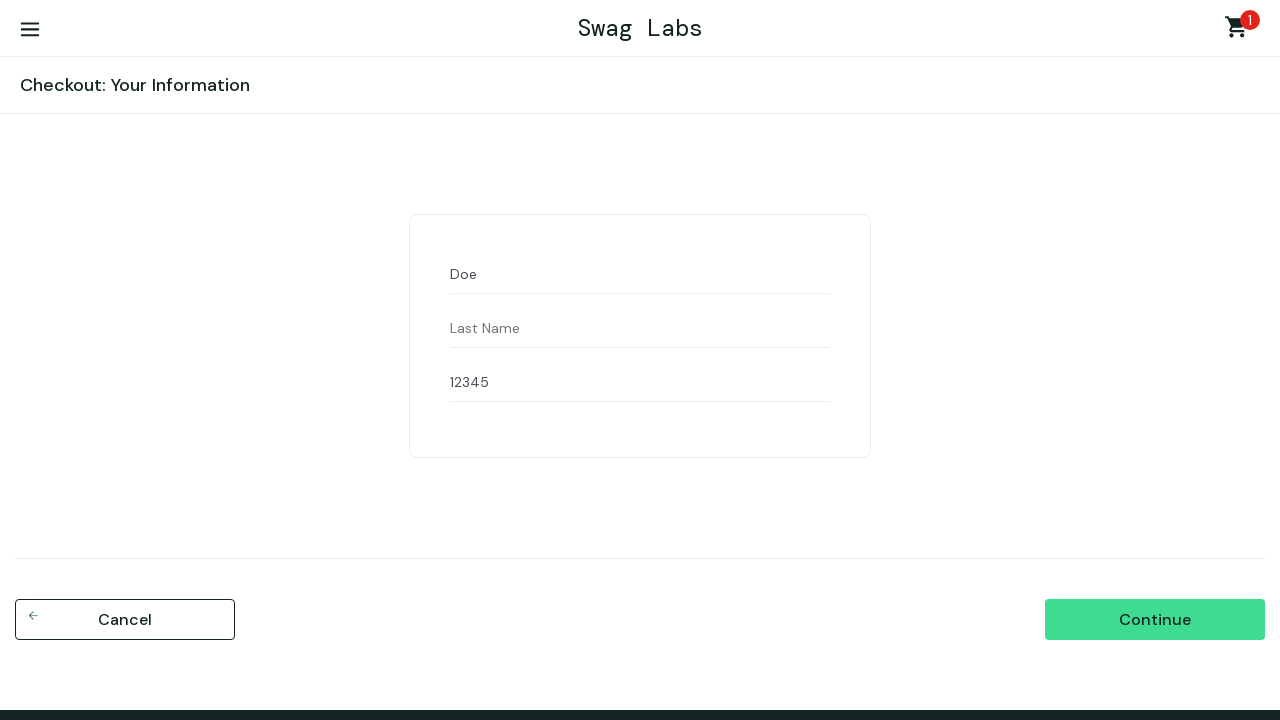

Clicked continue button to proceed to order review at (1155, 620) on #continue
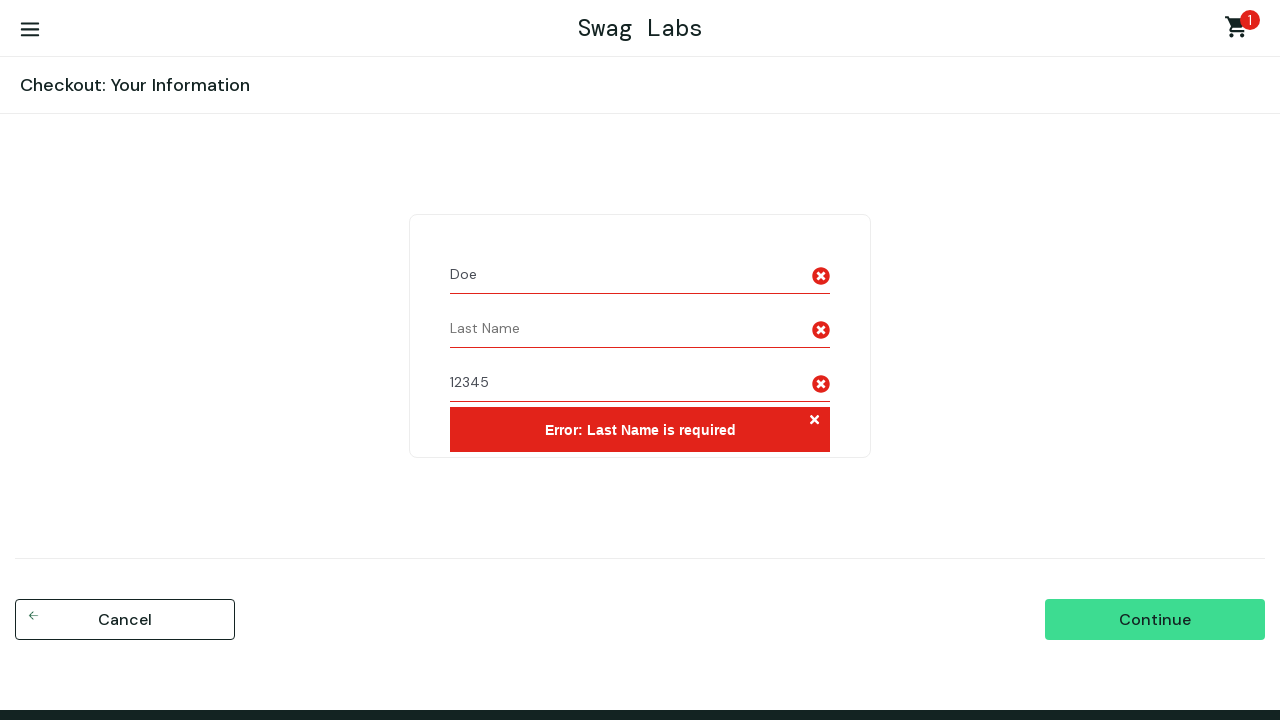

User unable to complete purchase - finish button not available on #finish
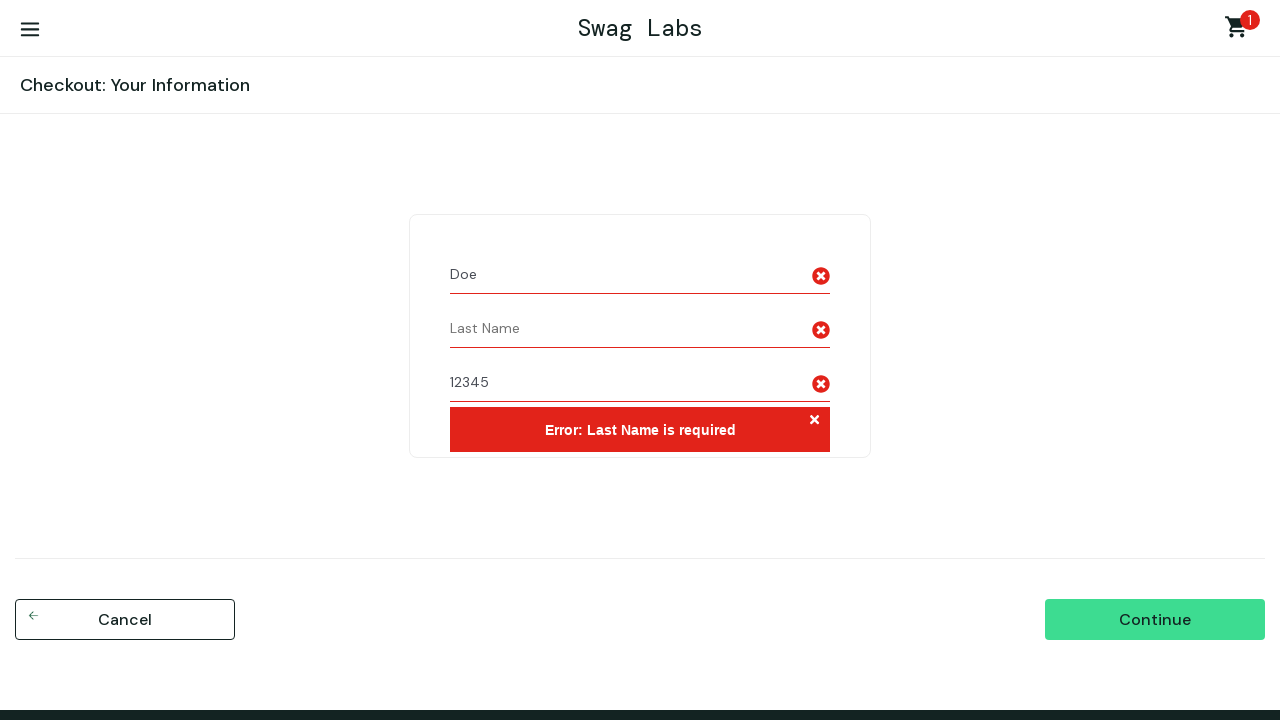

Navigated back to Sauce Demo homepage
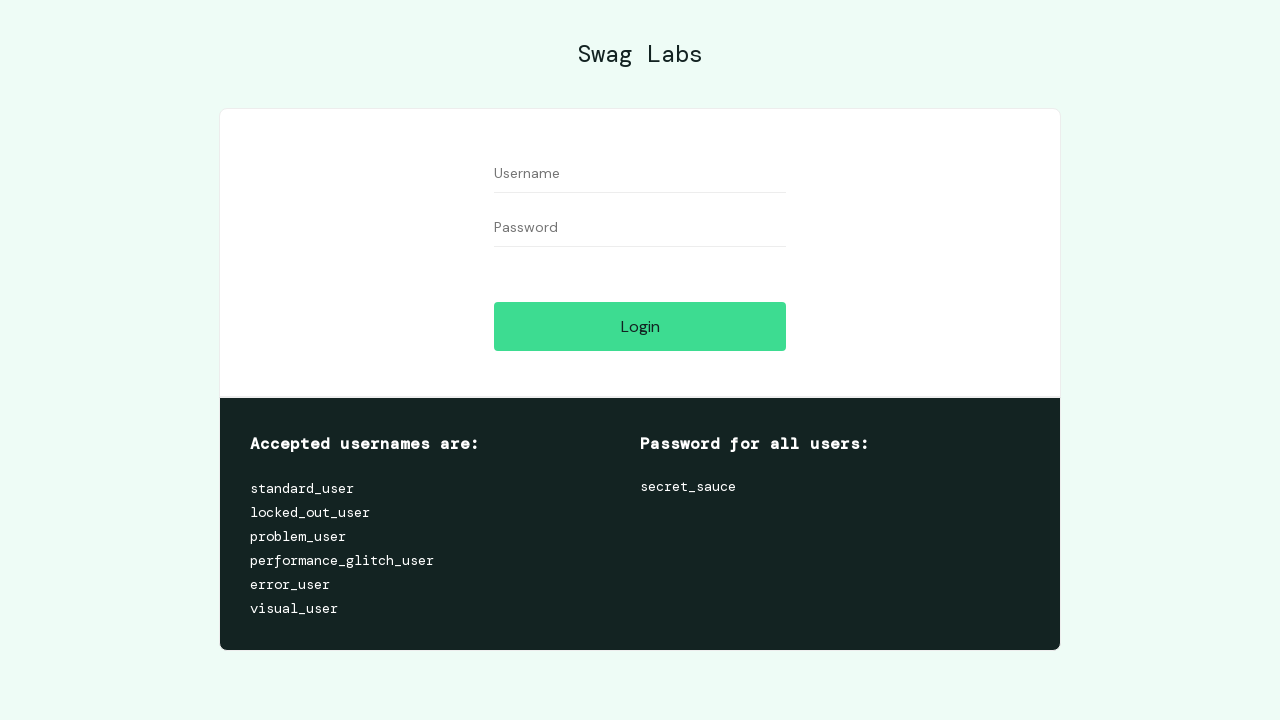

Cleared username field on #user-name
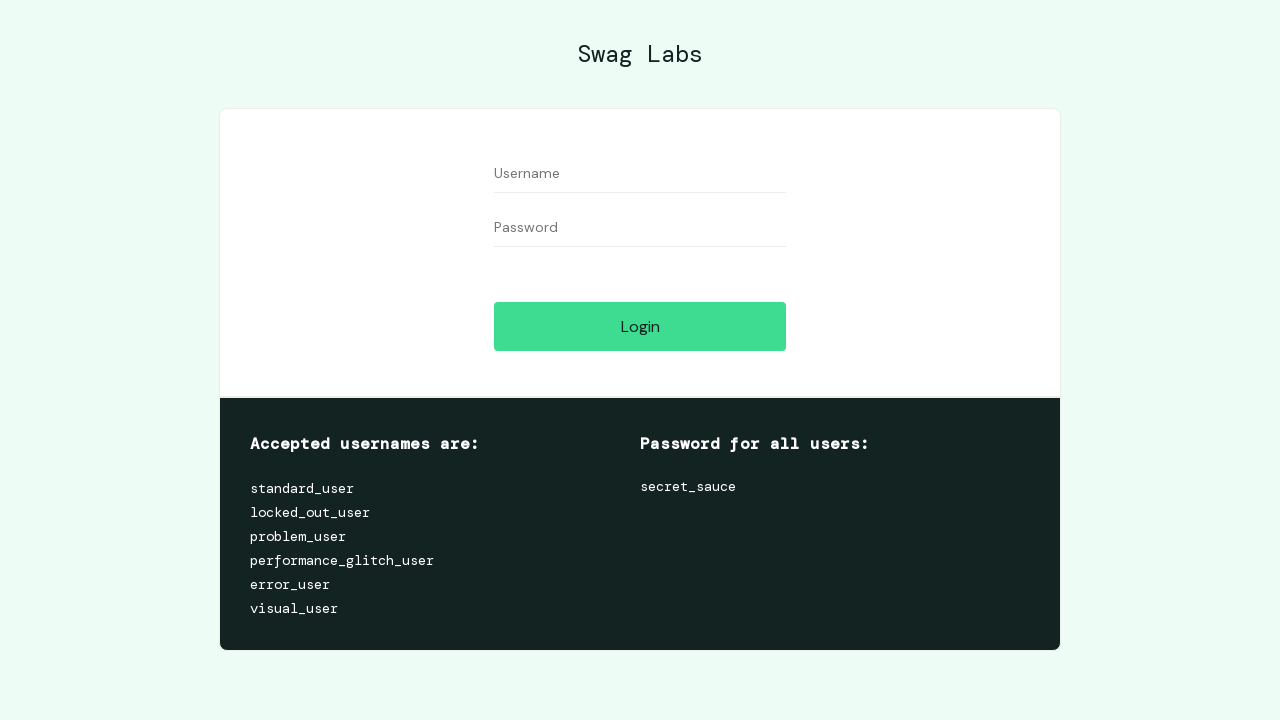

Cleared password field on #password
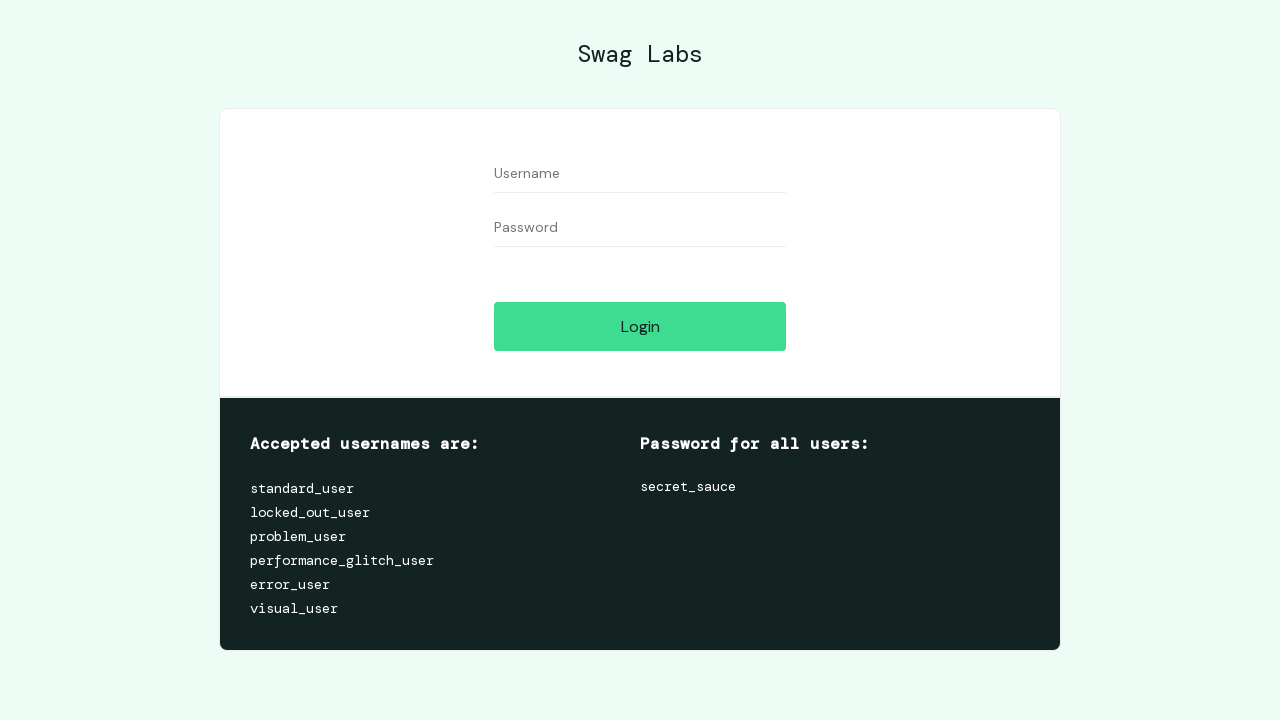

Filled username field with 'performance_glitch_user' on #user-name
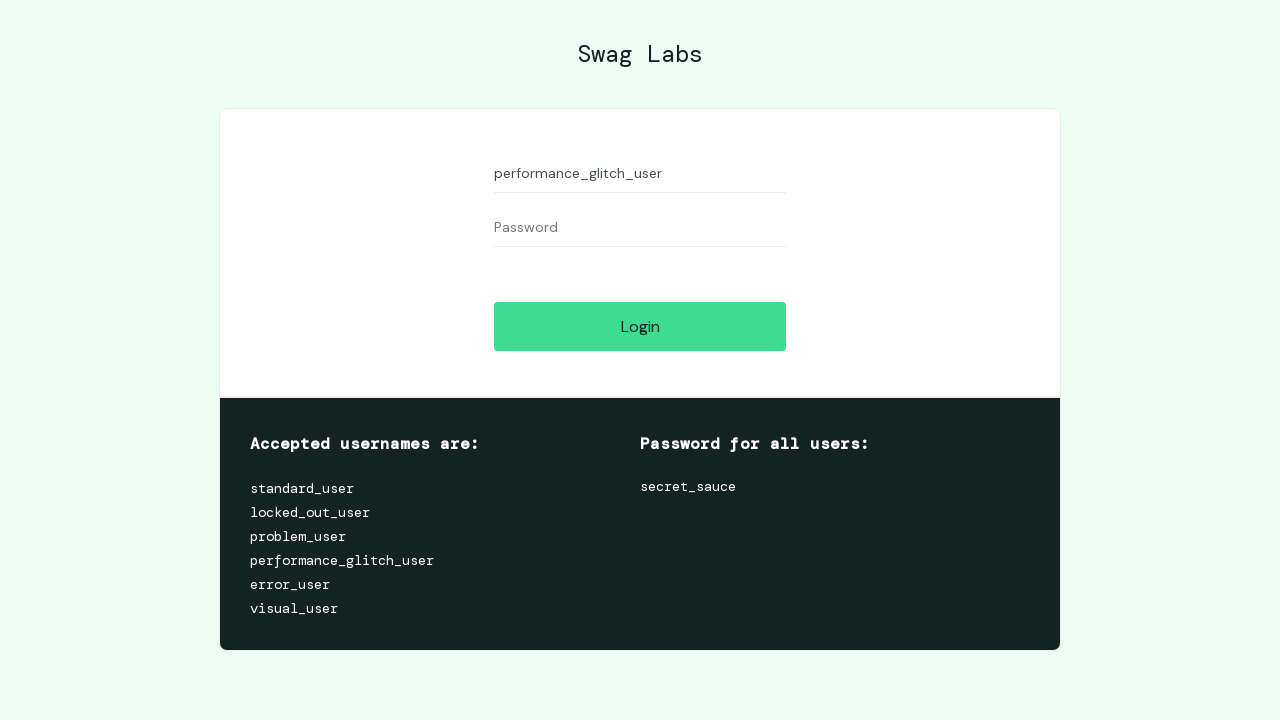

Filled password field with 'secret_sauce' on #password
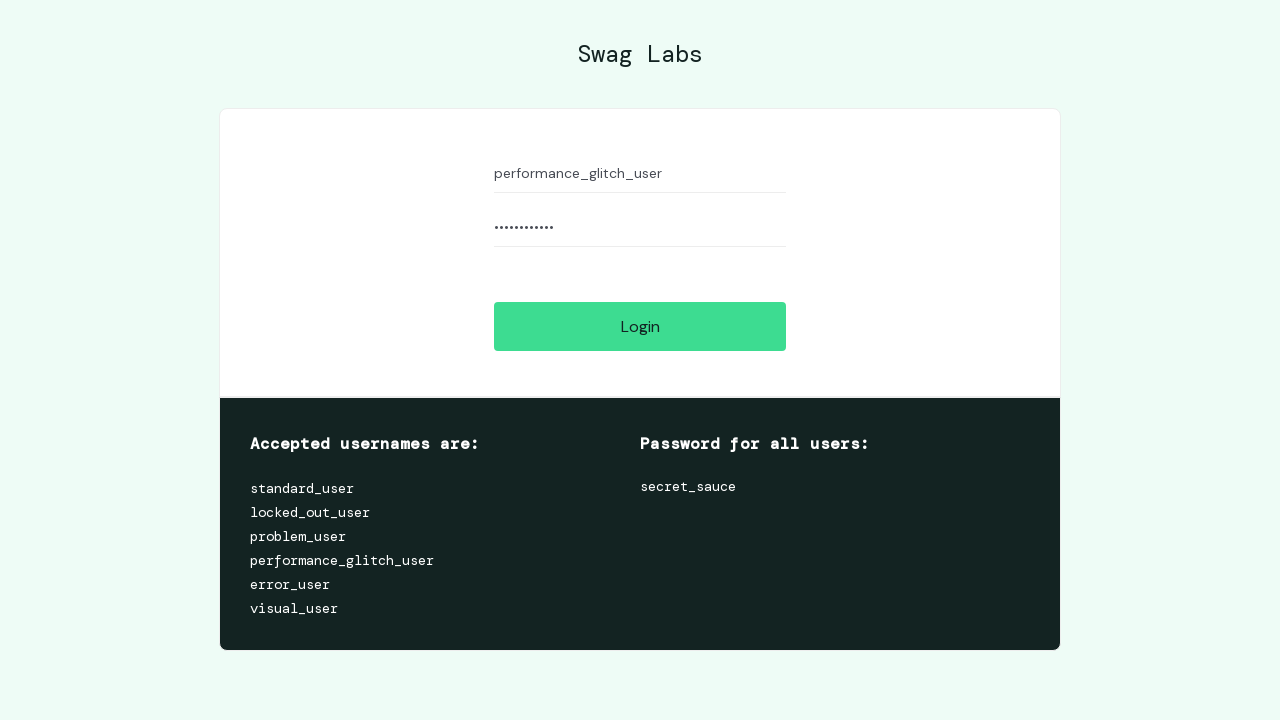

Clicked login button at (640, 326) on #login-button
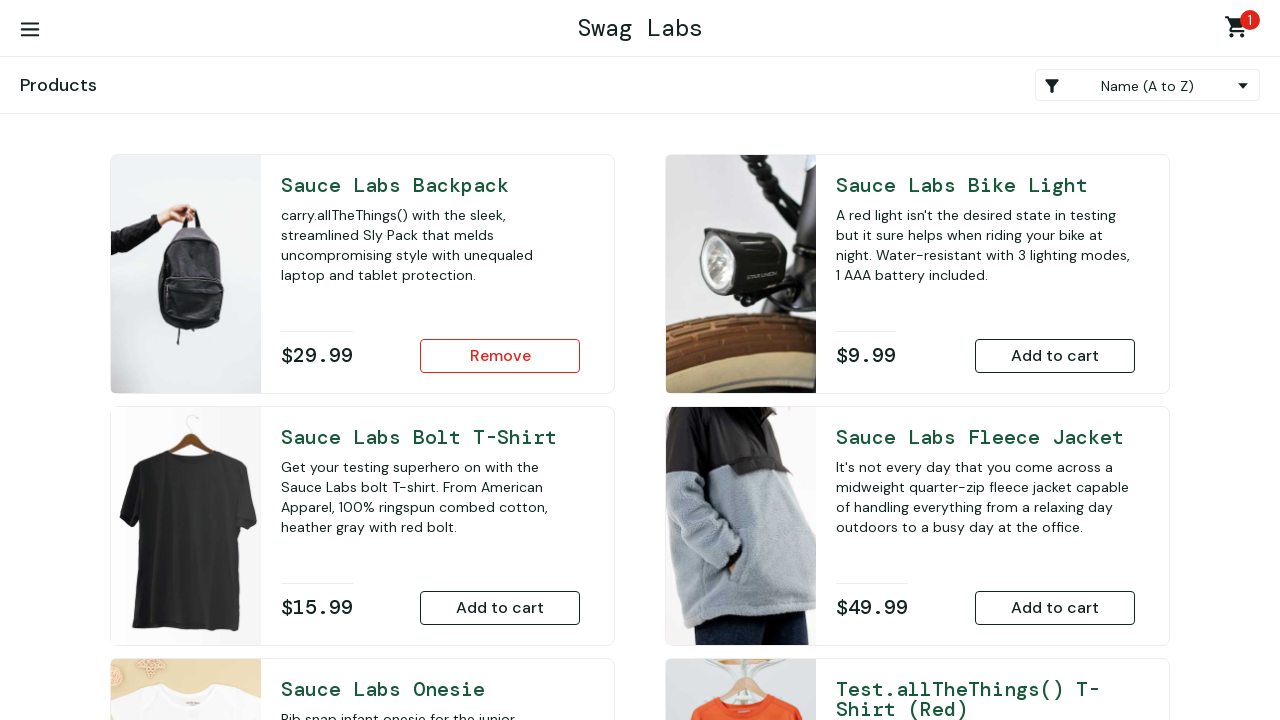

Clicked burger menu button - login successful at (30, 30) on #react-burger-menu-btn
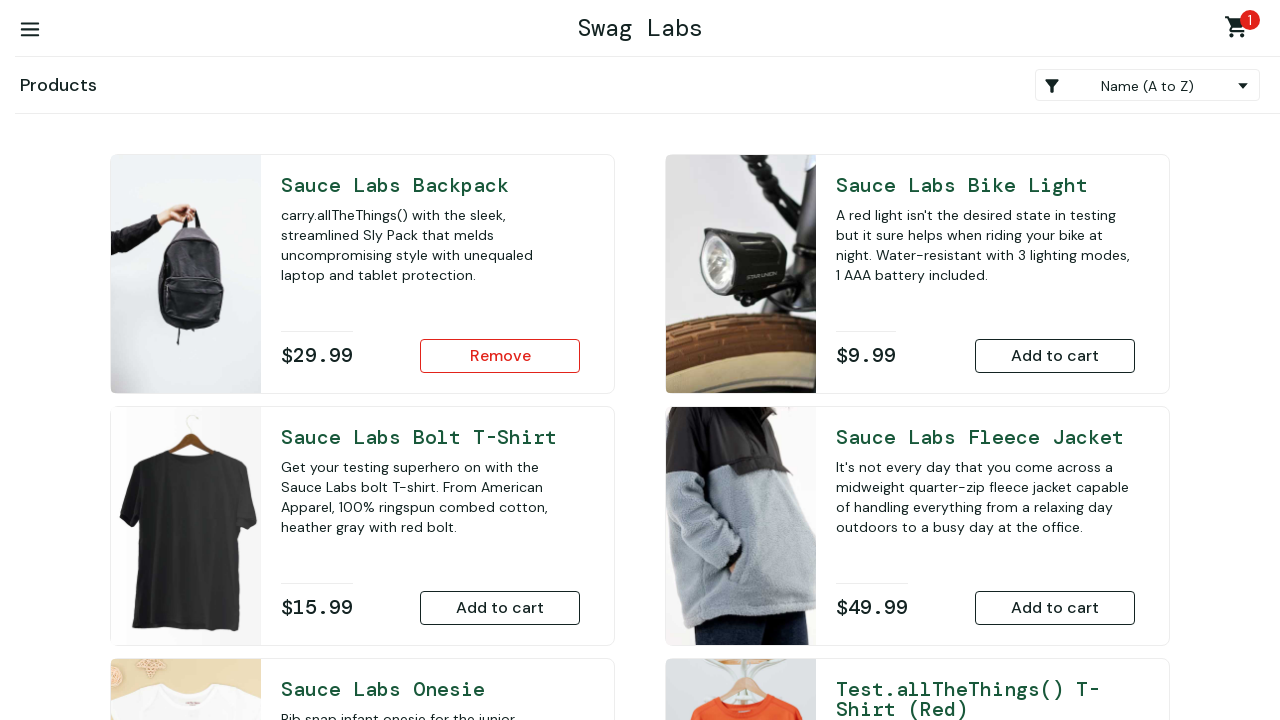

Login failed for user 'performance_glitch_user' - navigating back to login page on #add-to-cart-sauce-labs-backpack
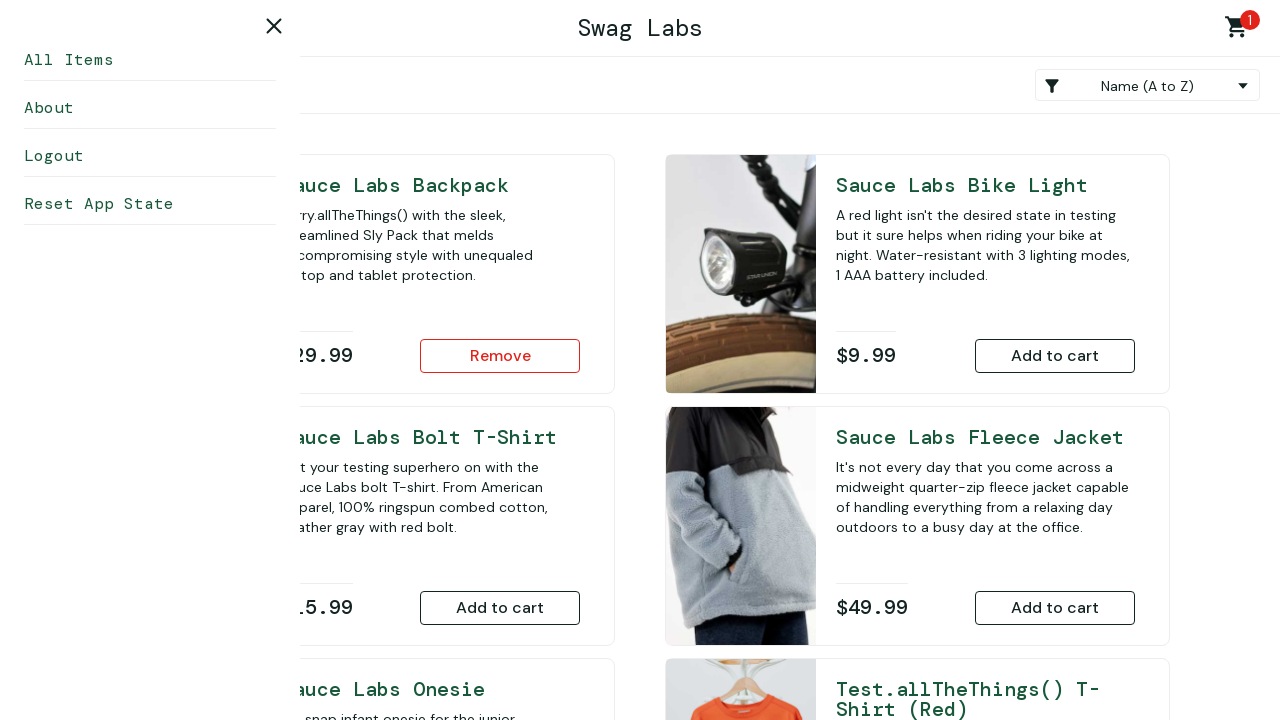

Returned to Sauce Demo login page after failed login
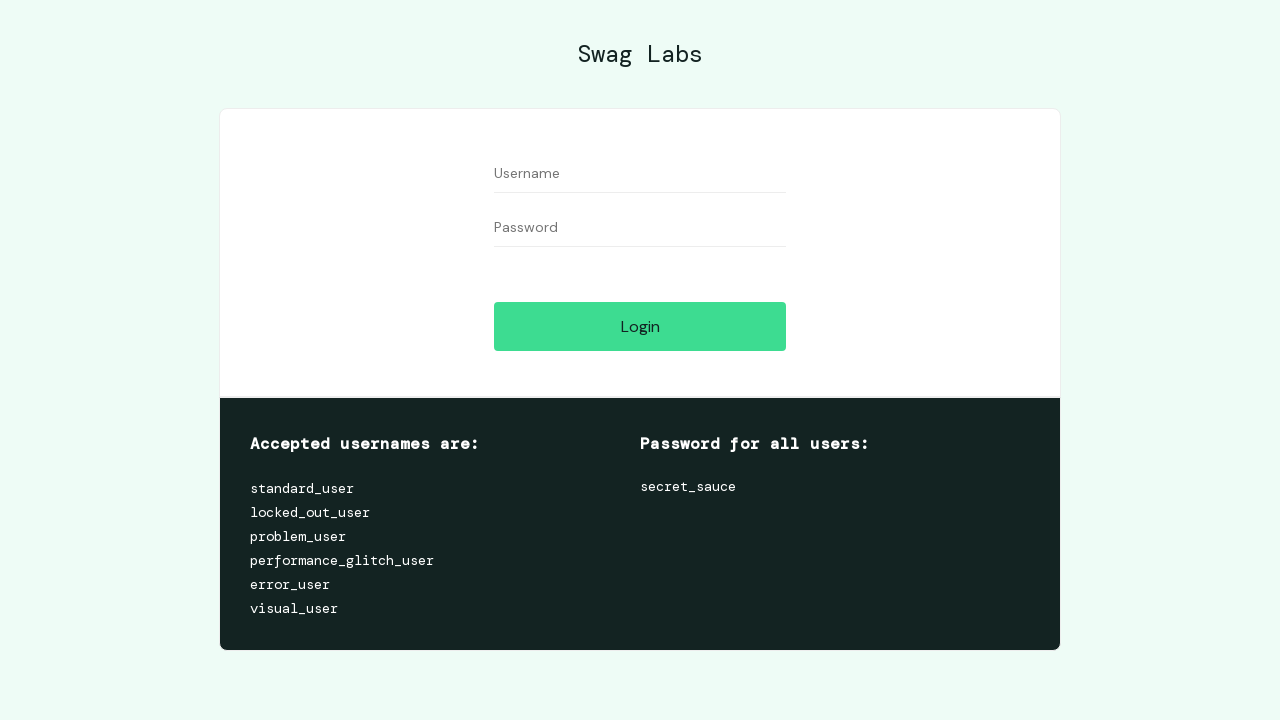

Cleared username field on #user-name
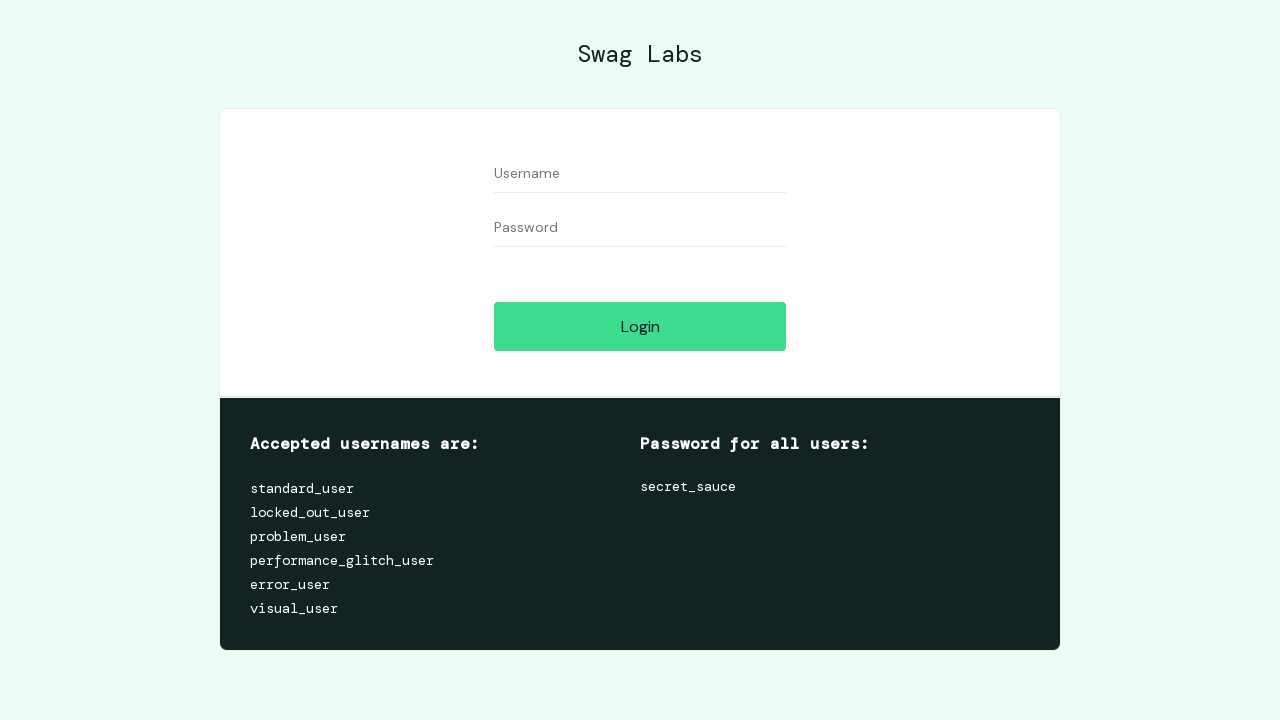

Cleared password field on #password
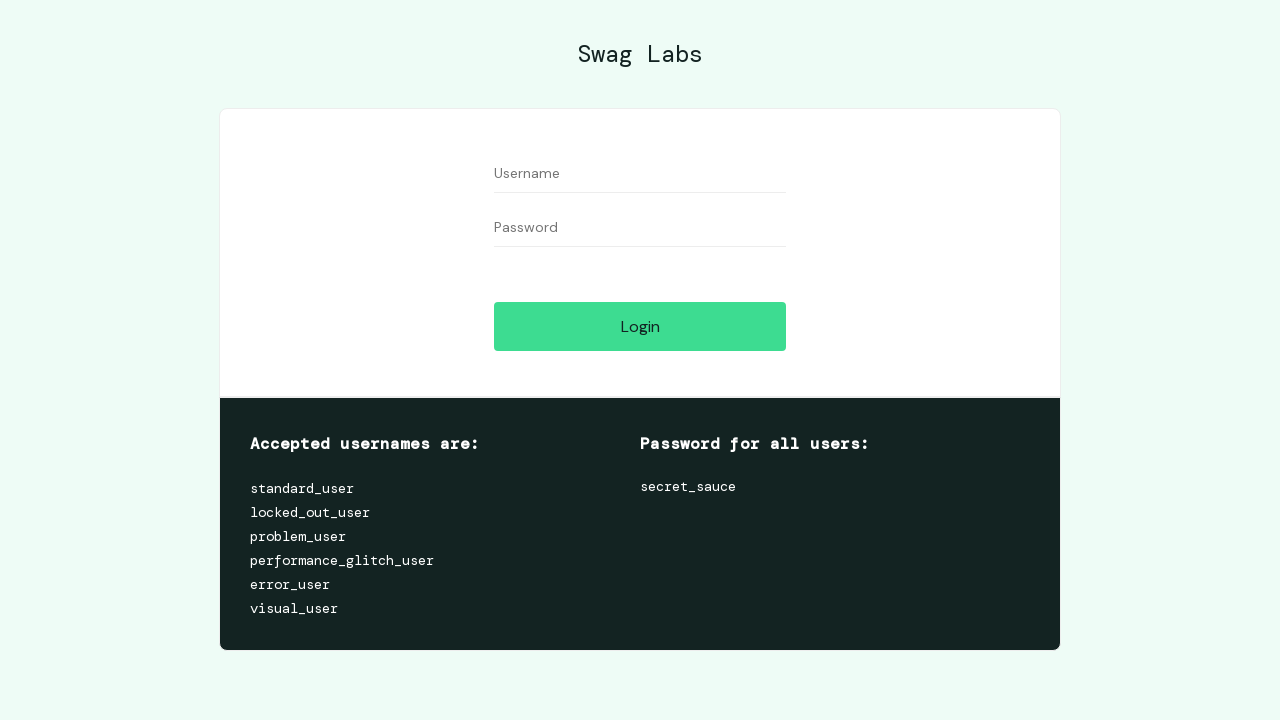

Filled username field with 'visual_user' on #user-name
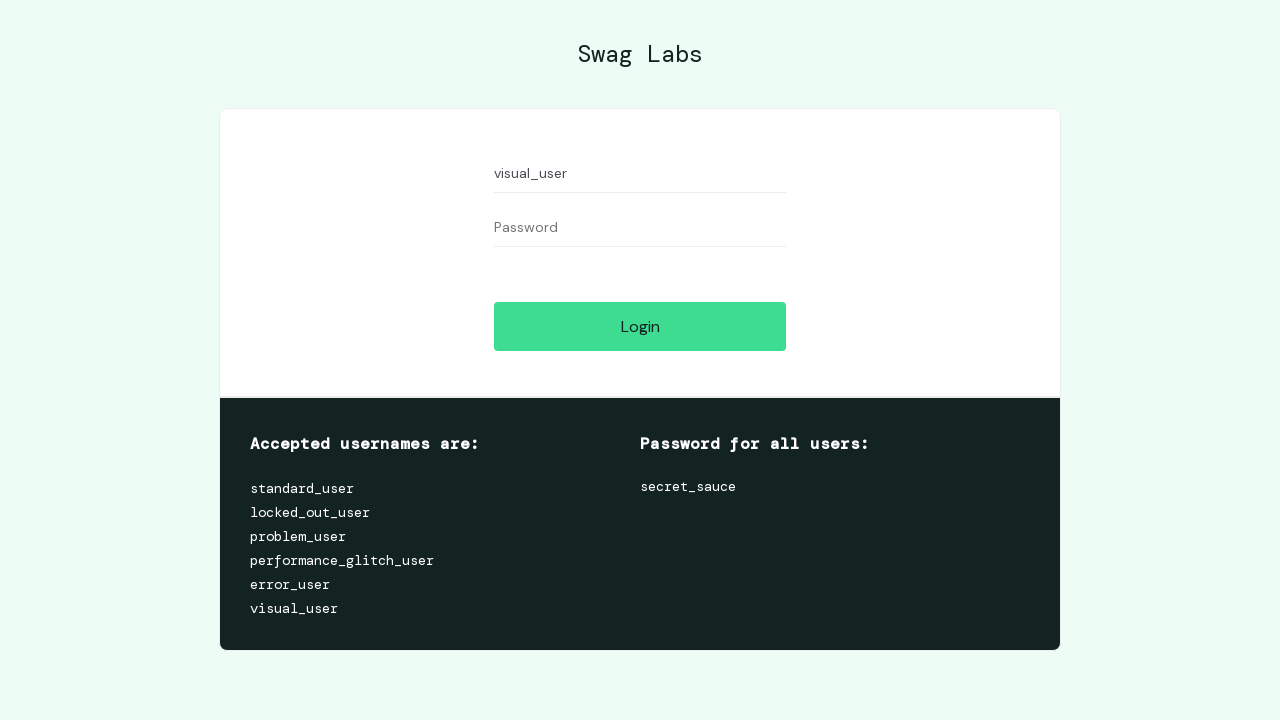

Filled password field with 'secret_sauce' on #password
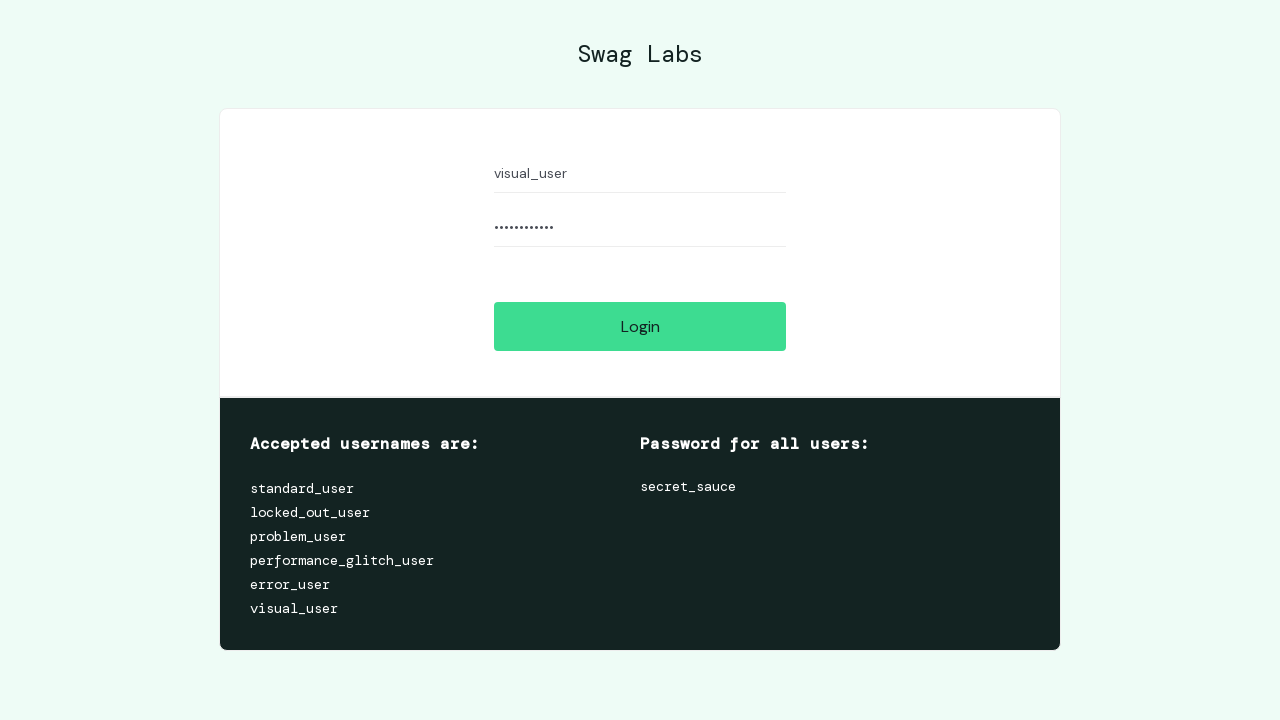

Clicked login button at (640, 326) on #login-button
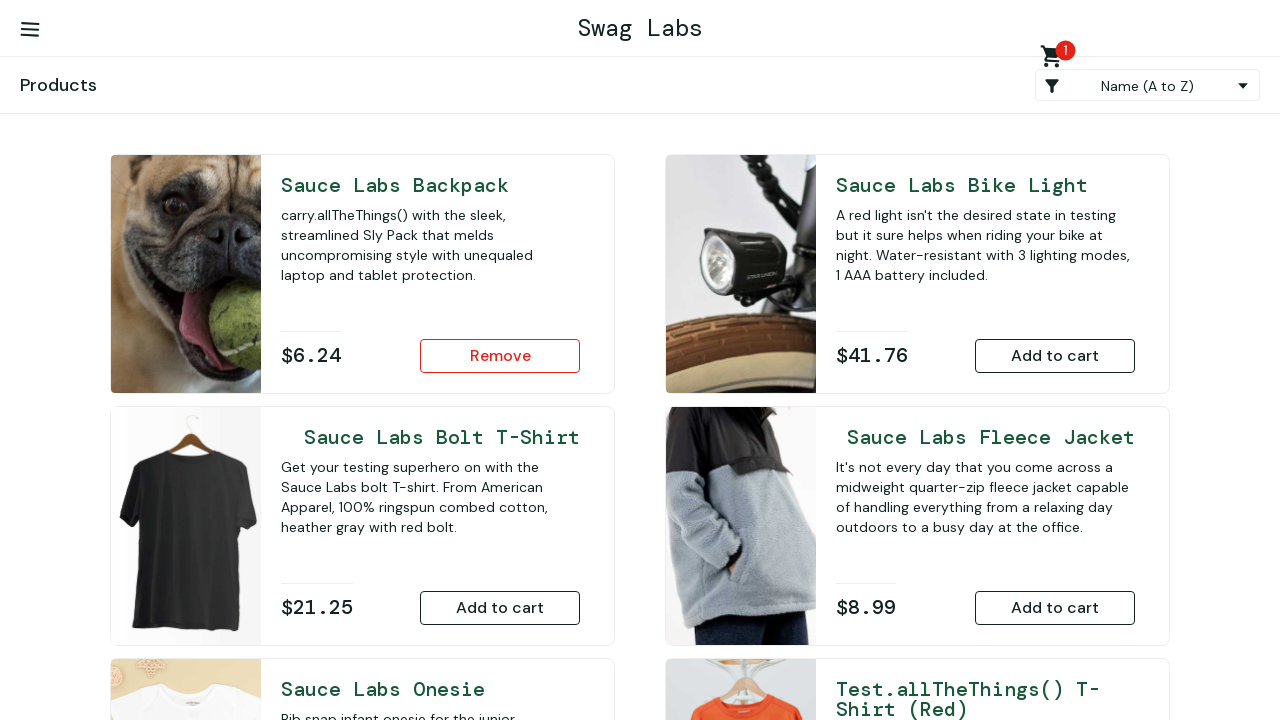

Clicked burger menu button - login successful at (30, 30) on #react-burger-menu-btn
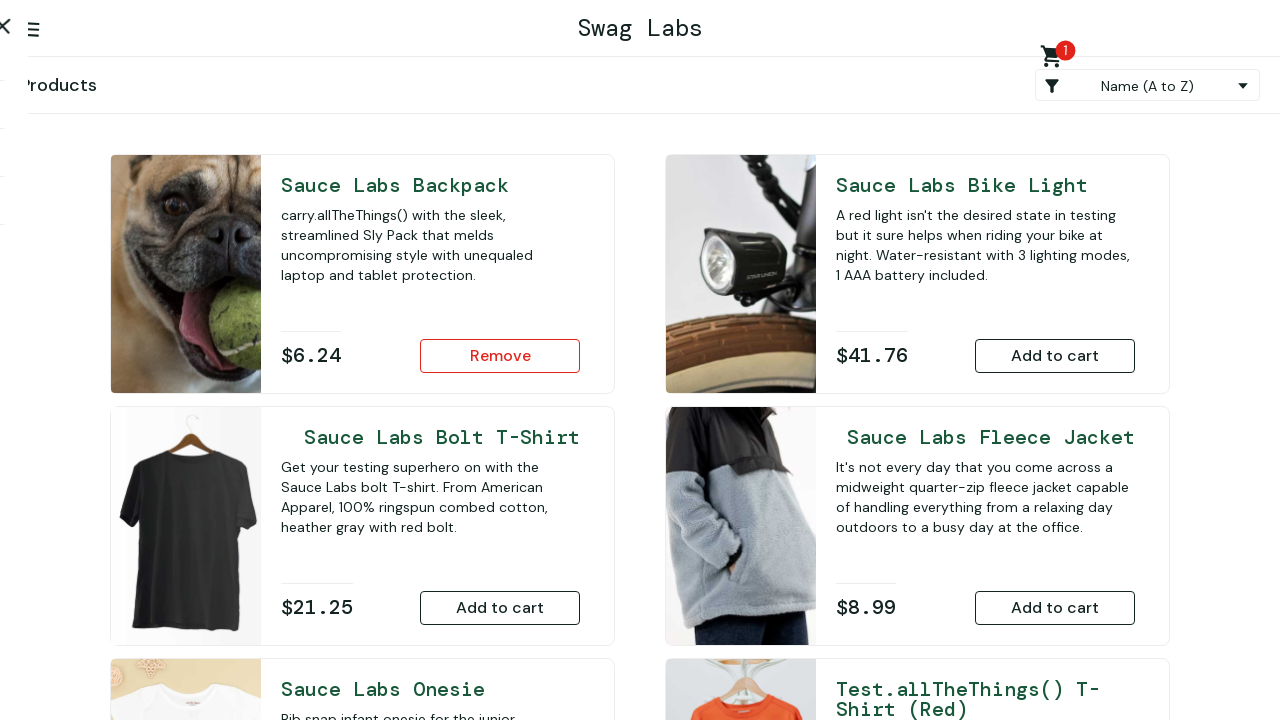

Login failed for user 'visual_user' - navigating back to login page on #add-to-cart-sauce-labs-backpack
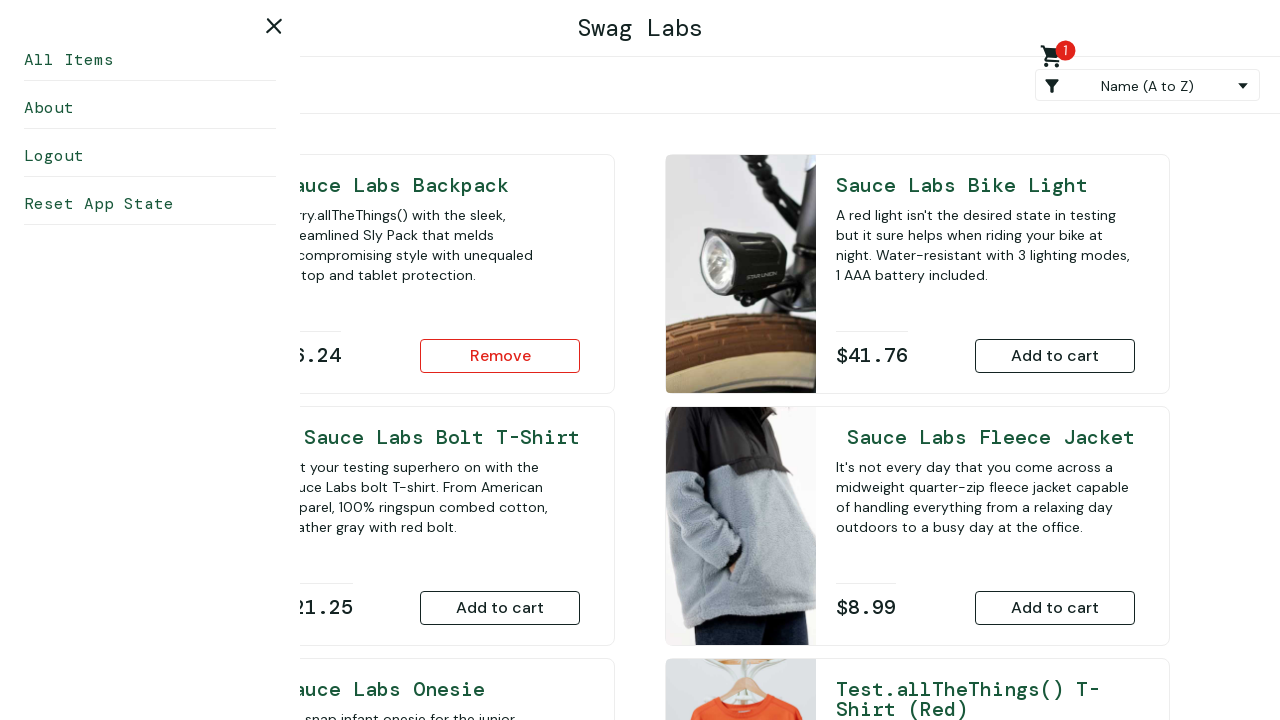

Returned to Sauce Demo login page after failed login
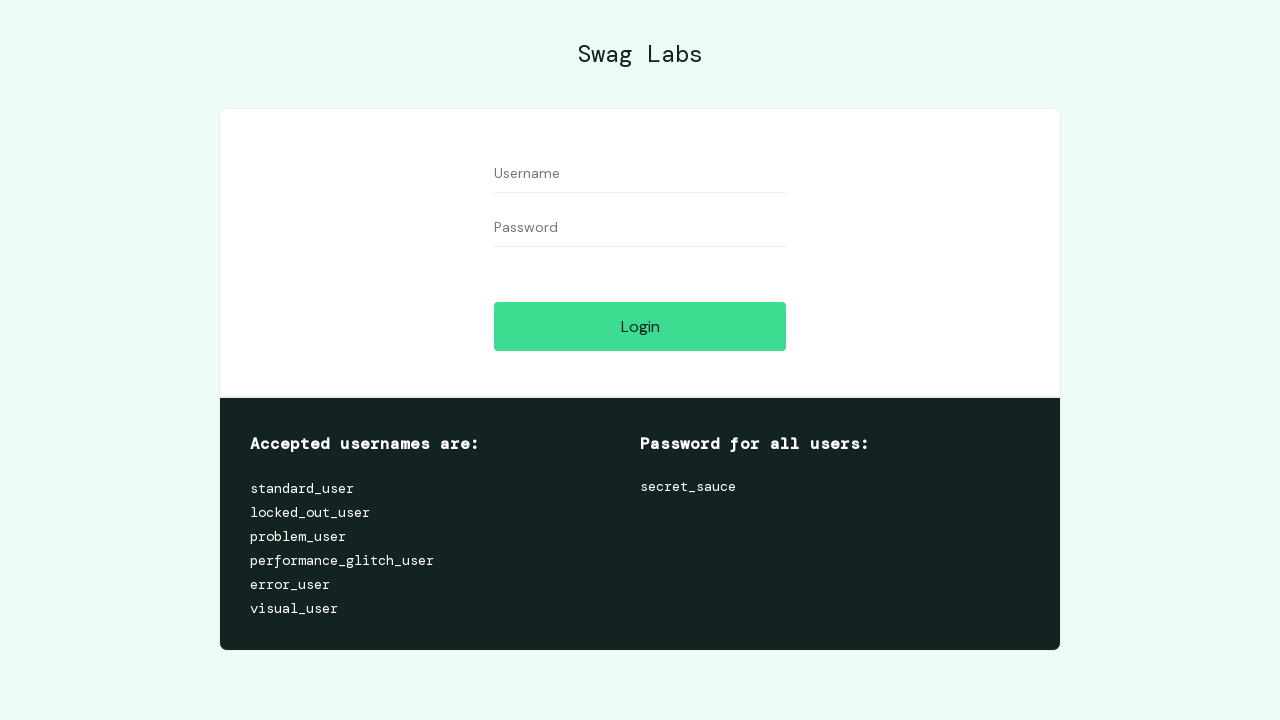

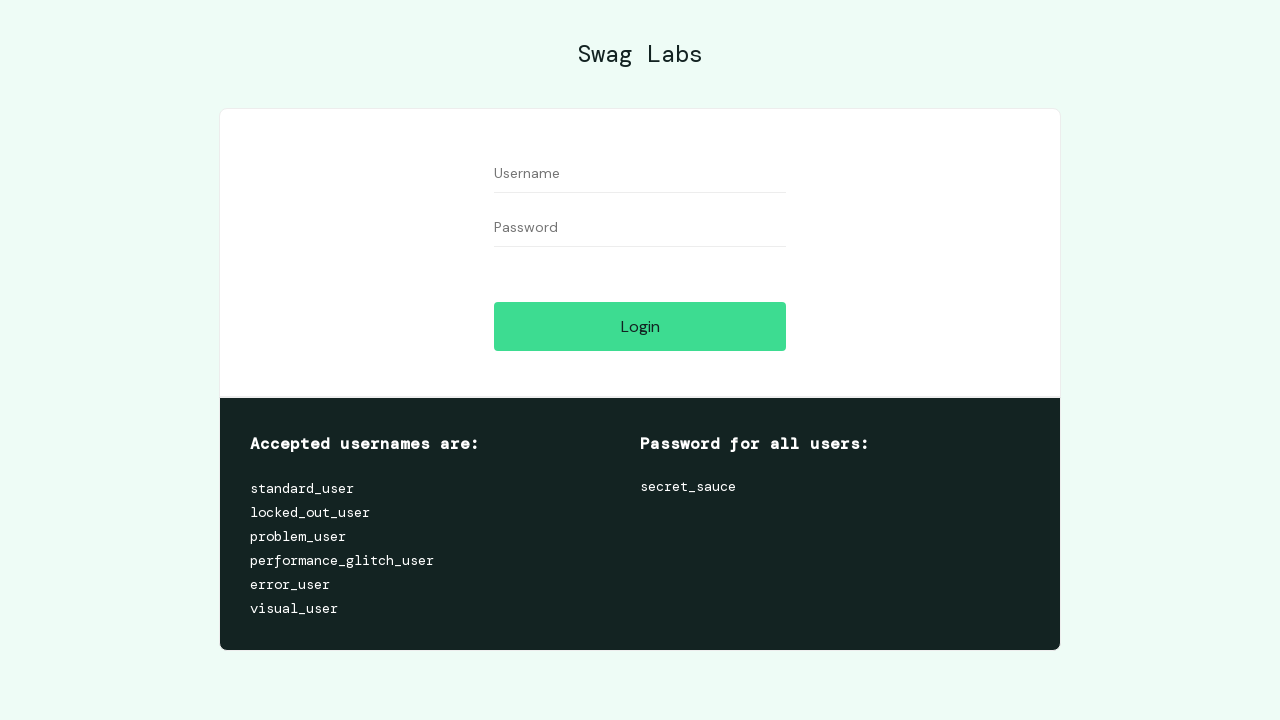